Tests e-commerce workflow by adding laptops to cart, removing one item, and completing a purchase order with form validation

Starting URL: https://www.demoblaze.com/index.html

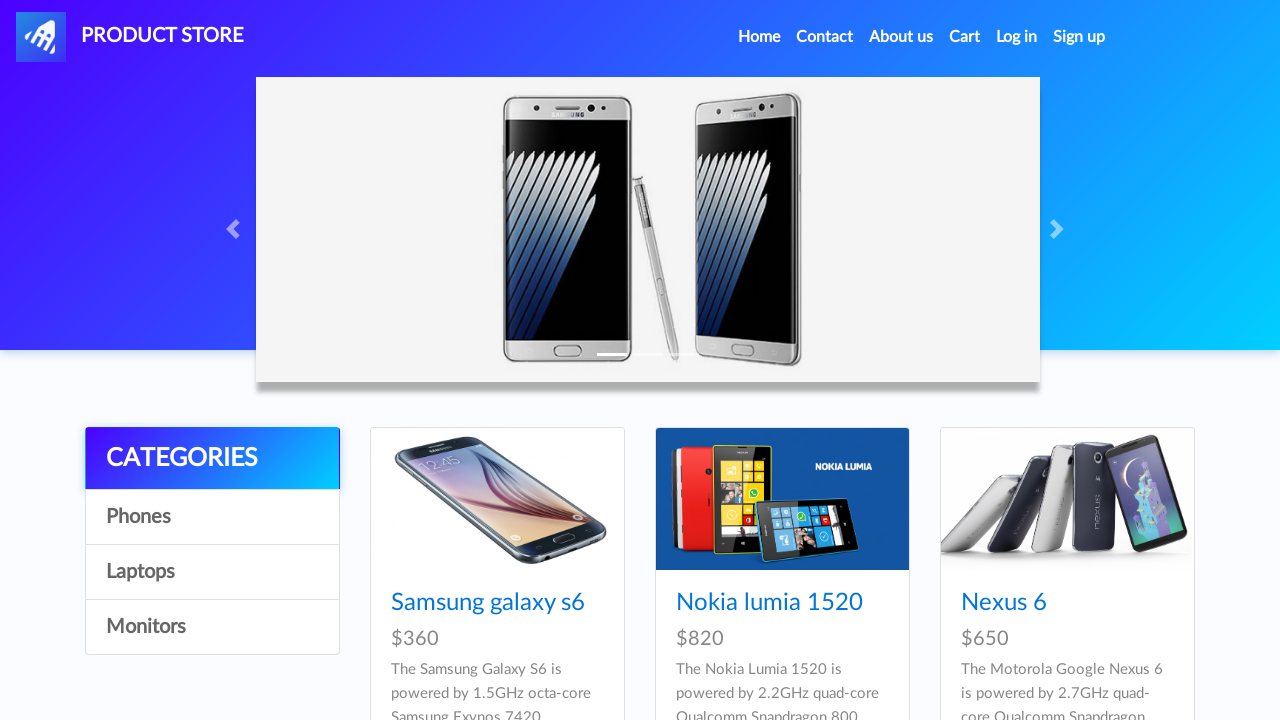

Waited for page to load
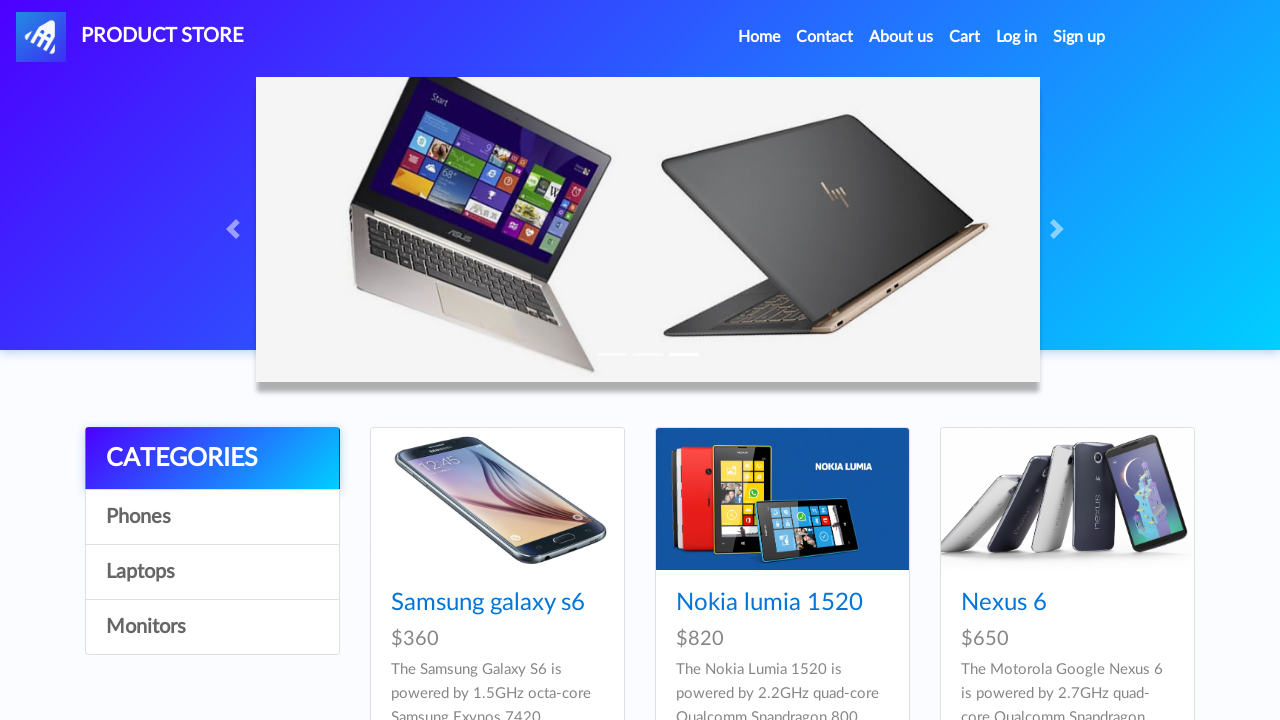

Clicked on Laptops category at (212, 572) on #itemc >> nth=1
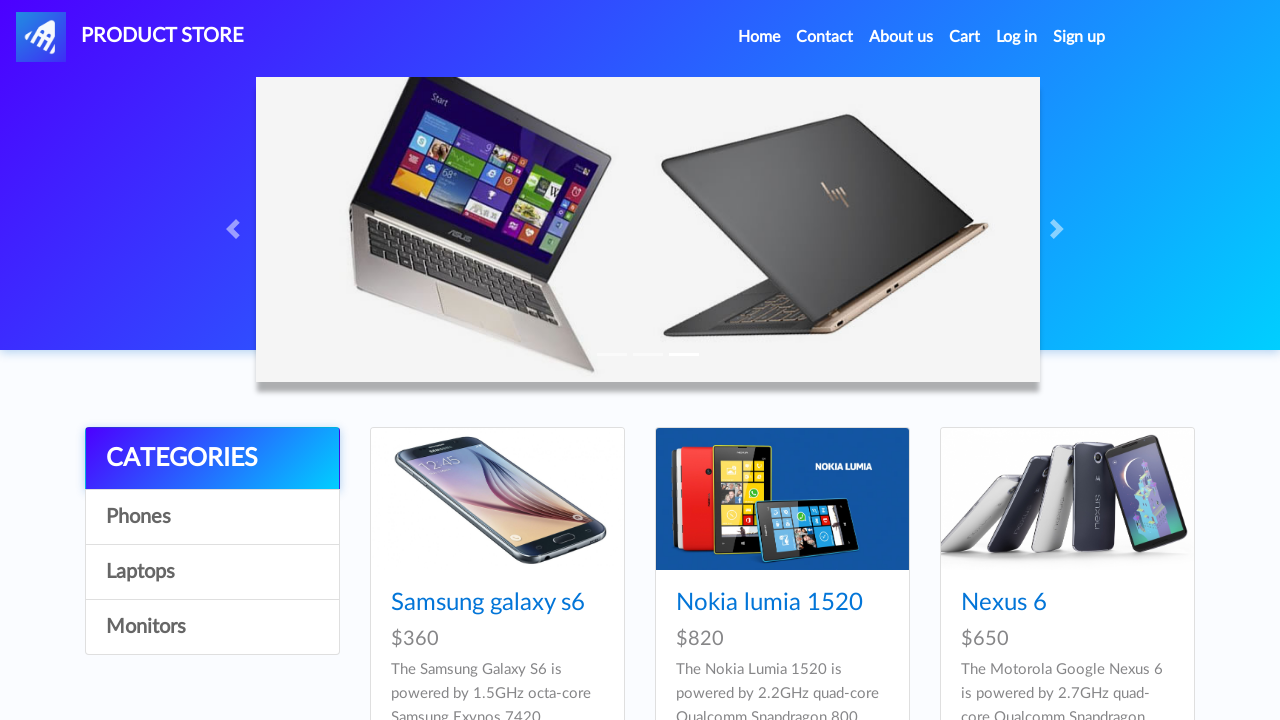

Waited for Laptops category to load
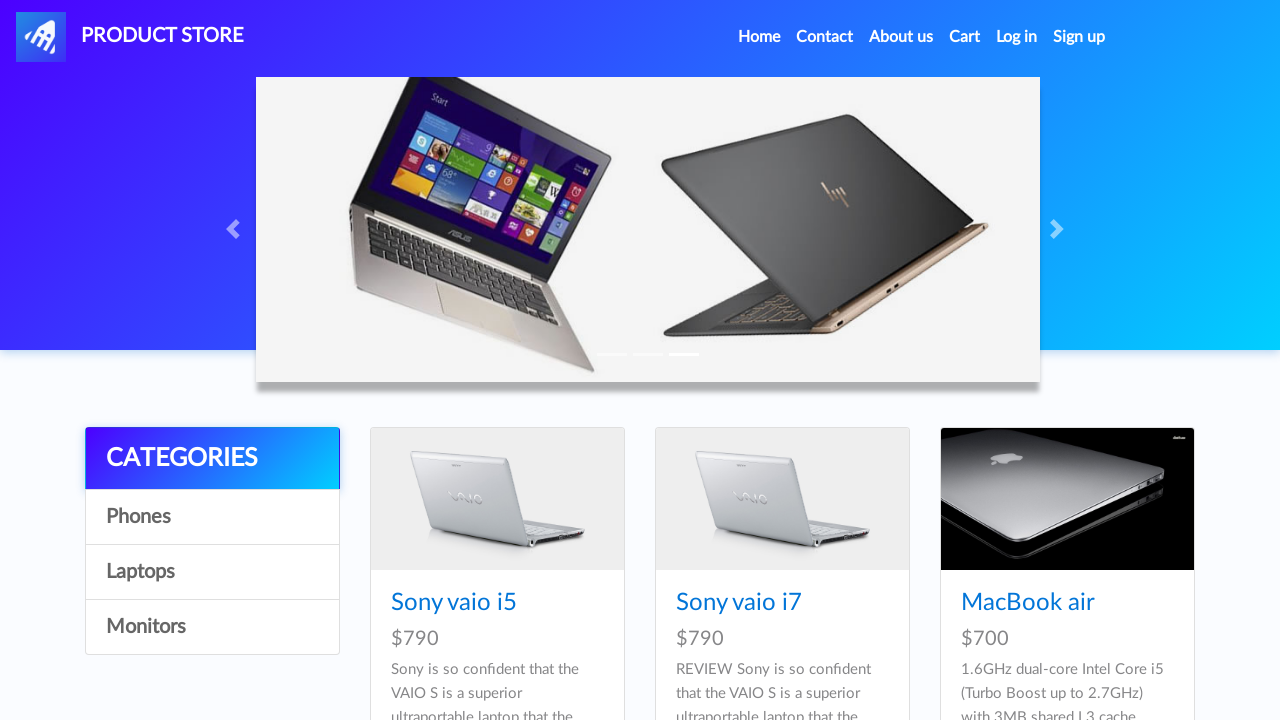

Clicked on Sony vaio i5 product at (497, 603) on #tbodyid > div >> nth=0 >> .card-title
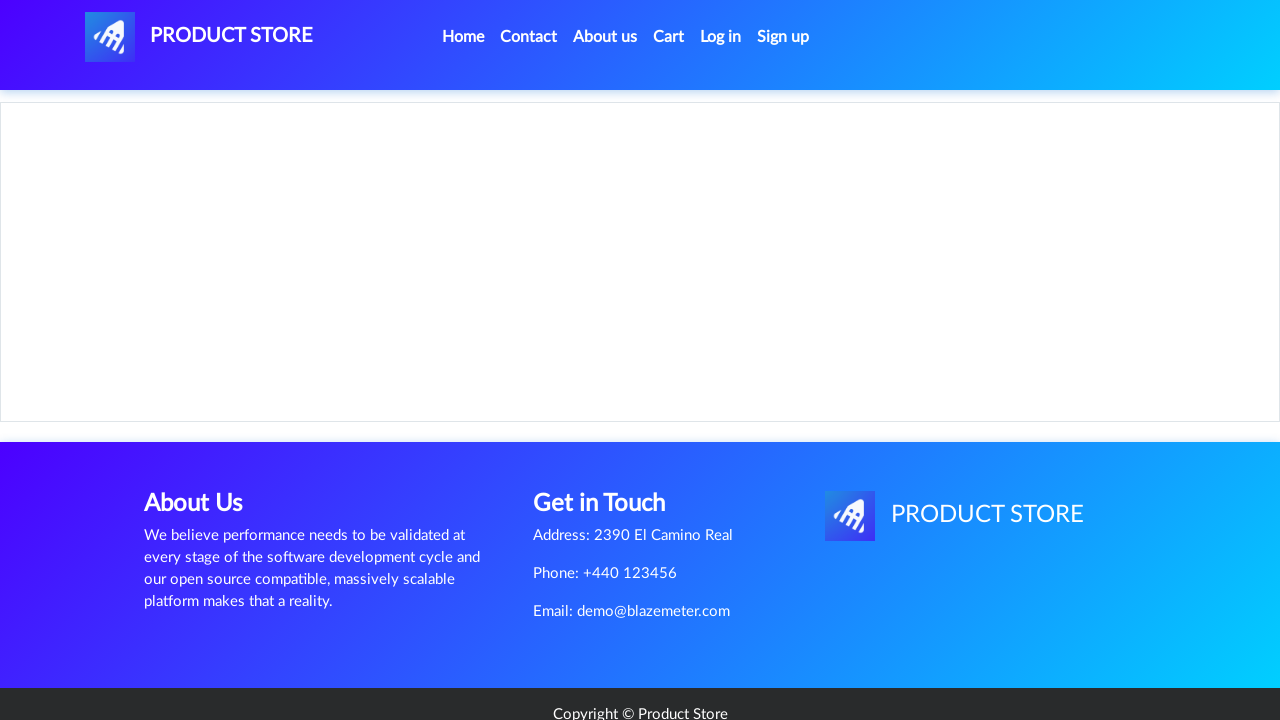

Waited for product details page to load
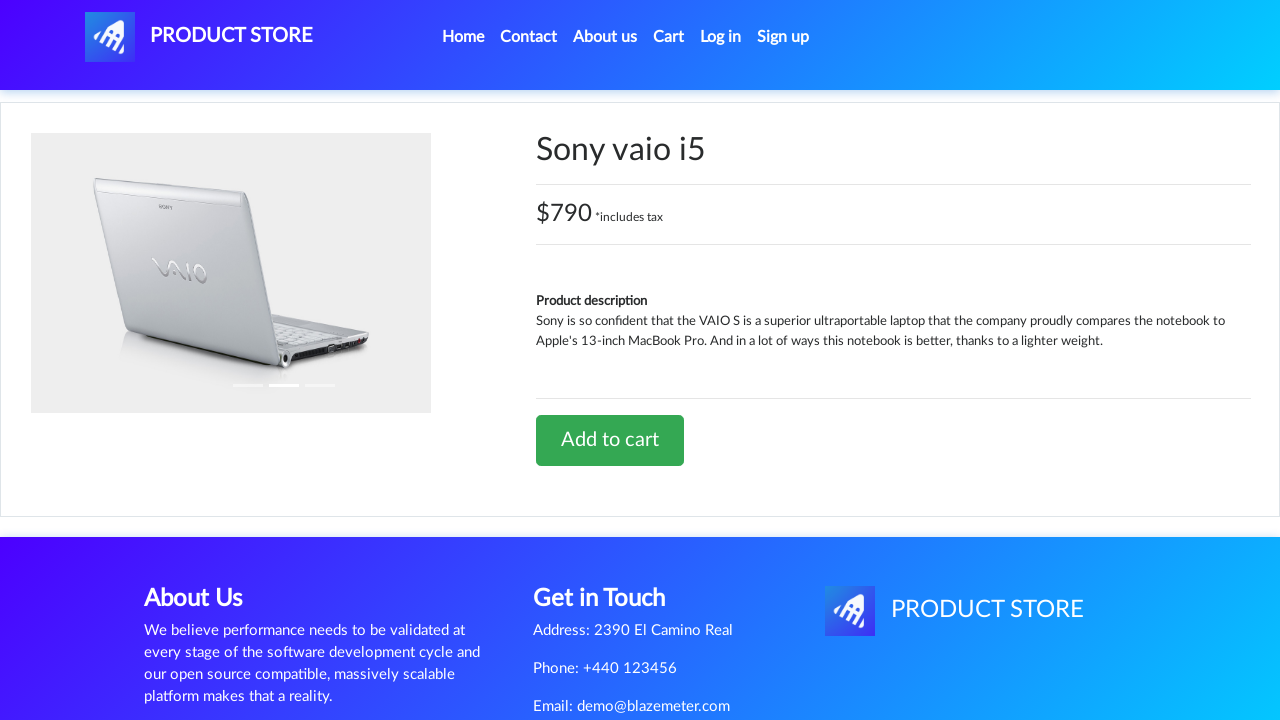

Clicked Add to cart button for Sony vaio i5 at (610, 440) on .btn.btn-success.btn-lg
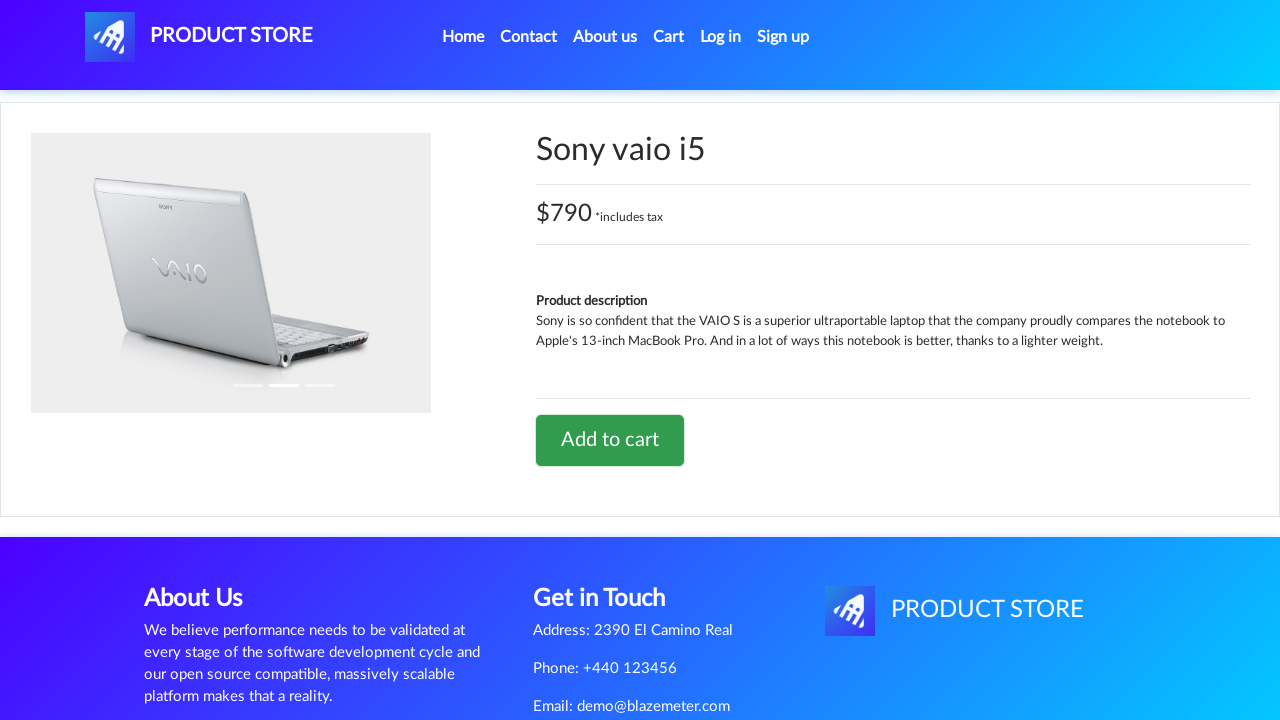

Waited for add to cart confirmation
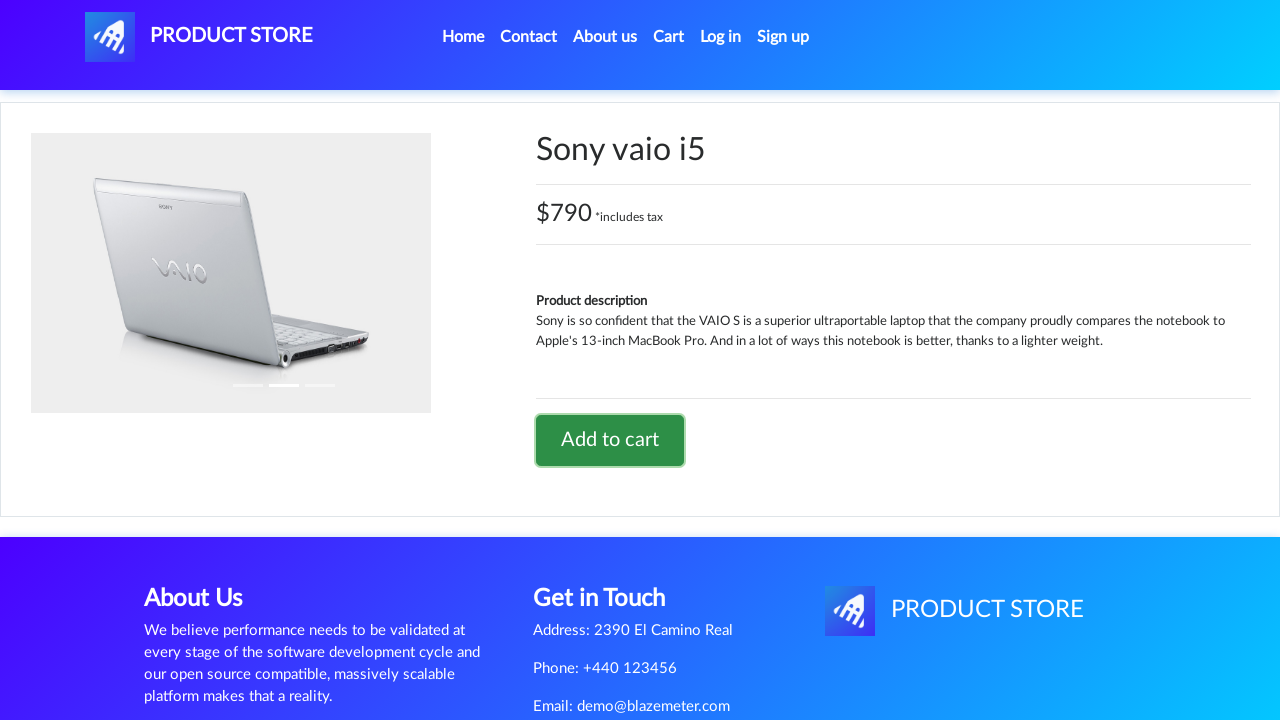

Handled add to cart alert dialog
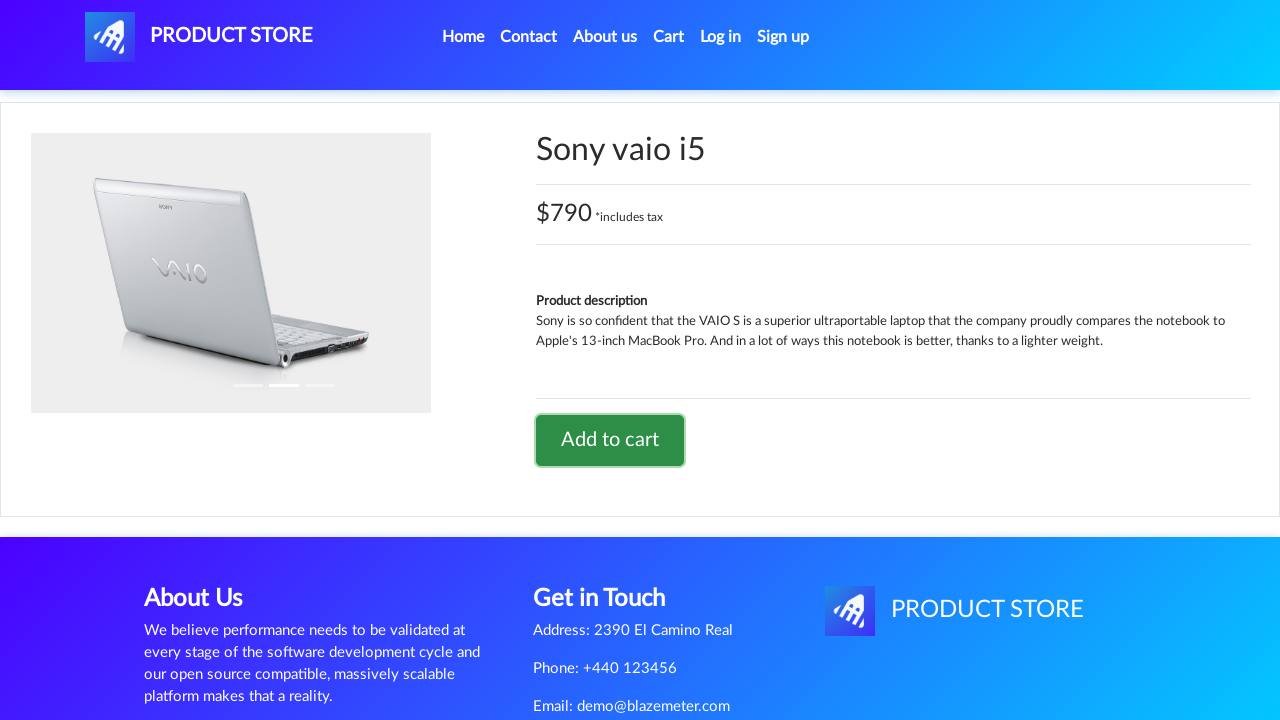

Clicked home link to return to main page at (463, 37) on #navbarExample > ul > li:nth-child(1) > a
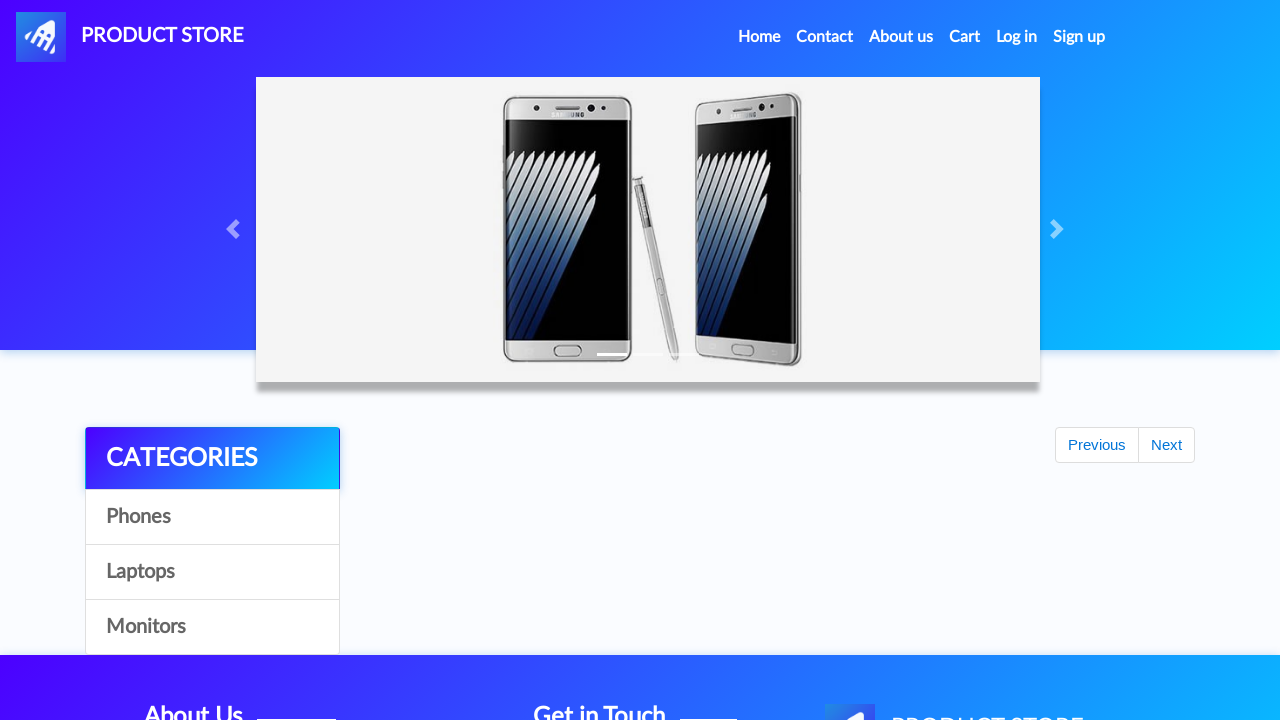

Waited for home page to load
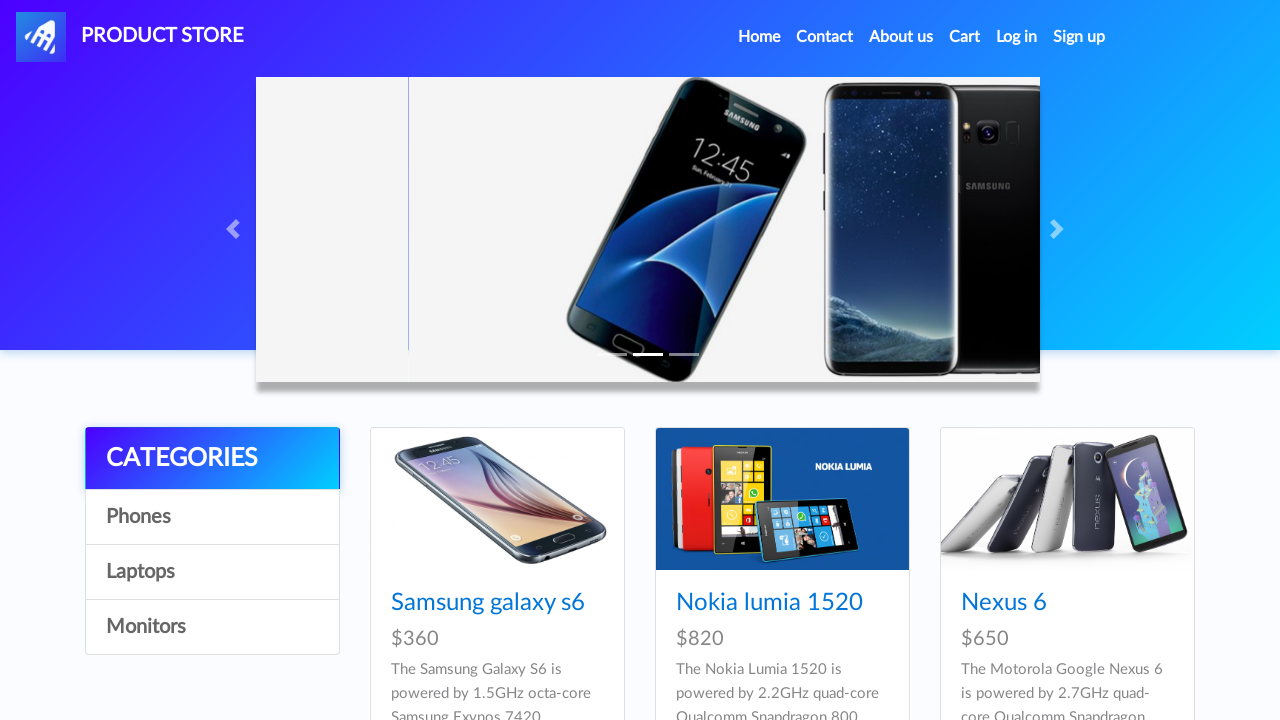

Clicked on Laptops category again at (212, 572) on #itemc >> nth=1
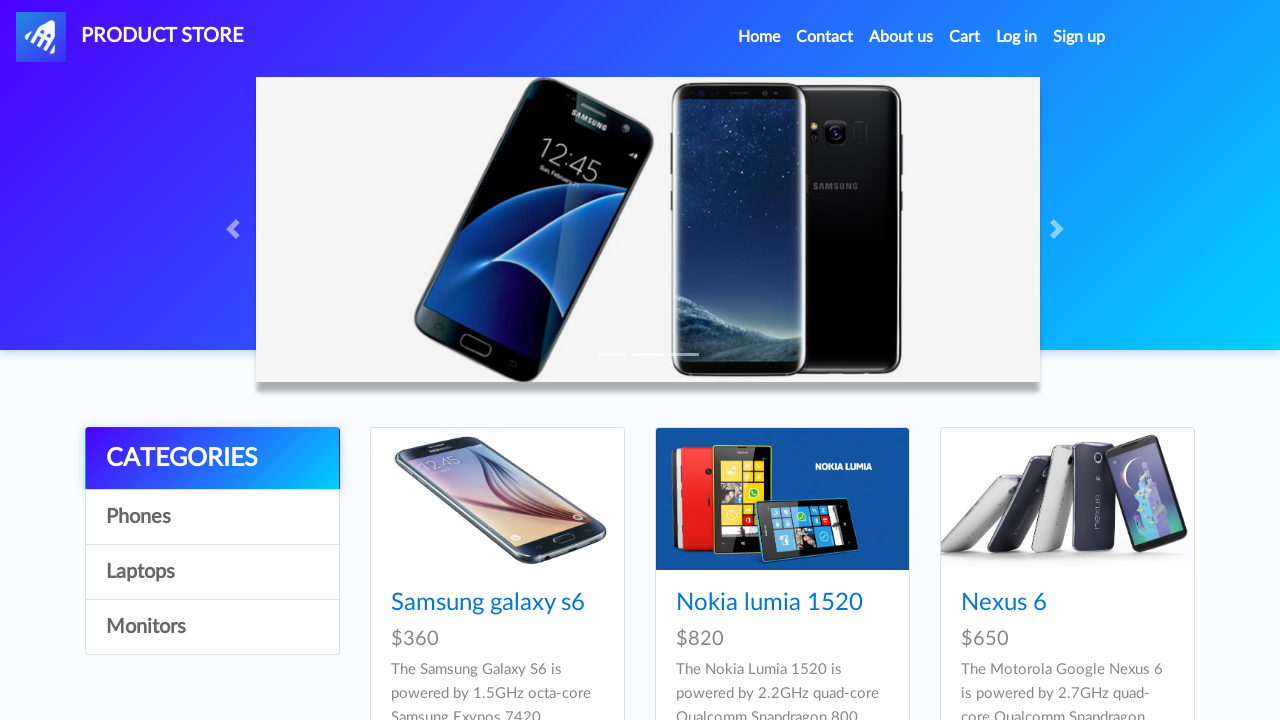

Waited for Laptops category to load again
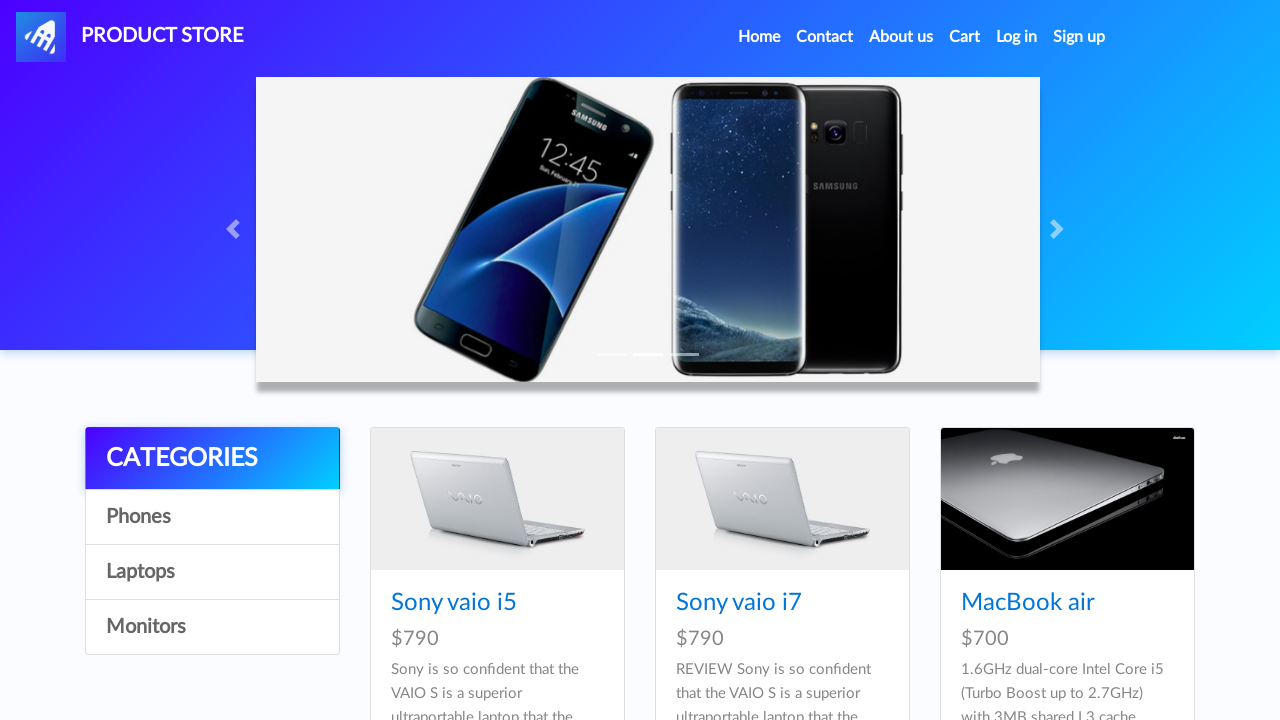

Clicked on Dell i7 8gb product at (497, 360) on #tbodyid > div >> nth=3 >> .card-title
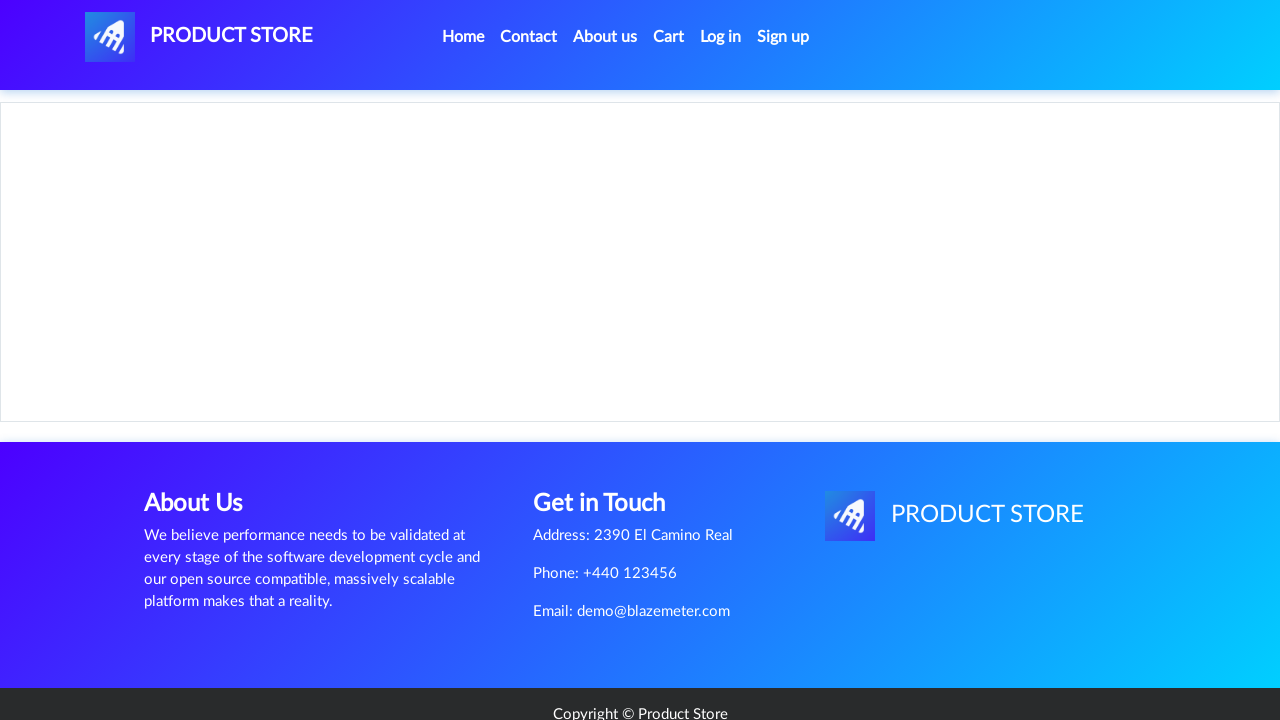

Waited for Dell product details page to load
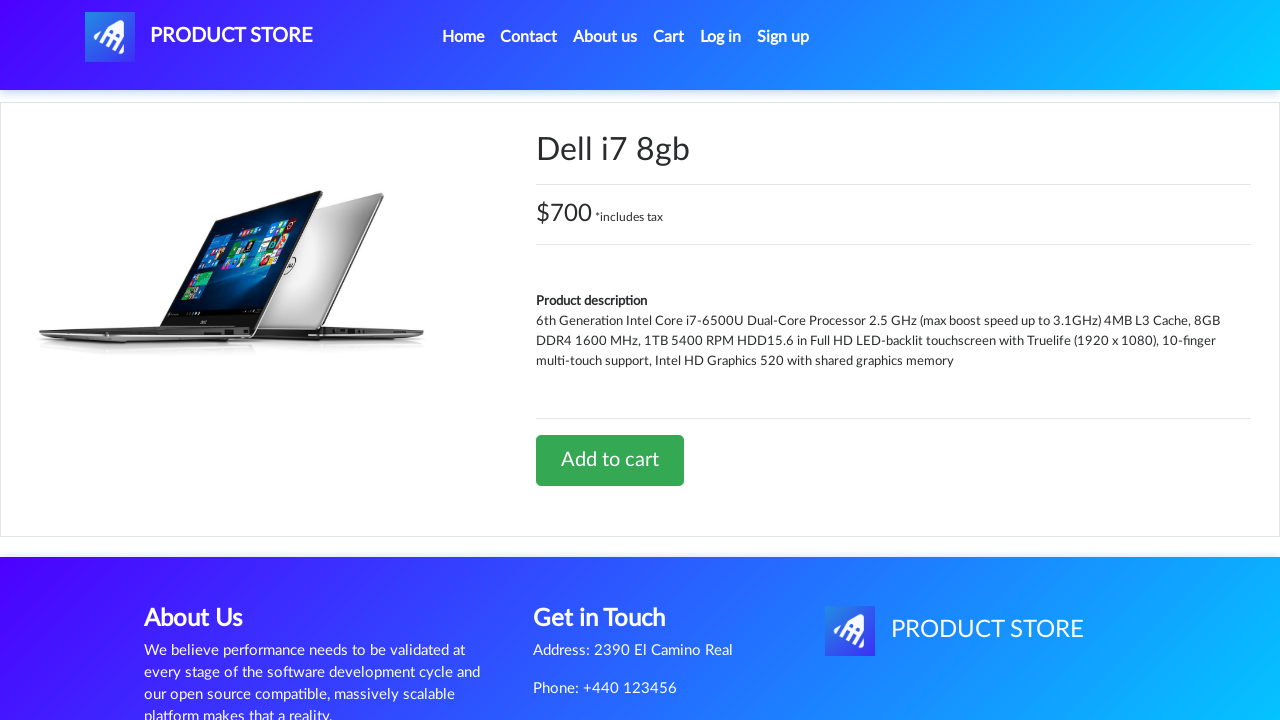

Clicked Add to cart button for Dell i7 8gb at (610, 460) on .btn.btn-success.btn-lg
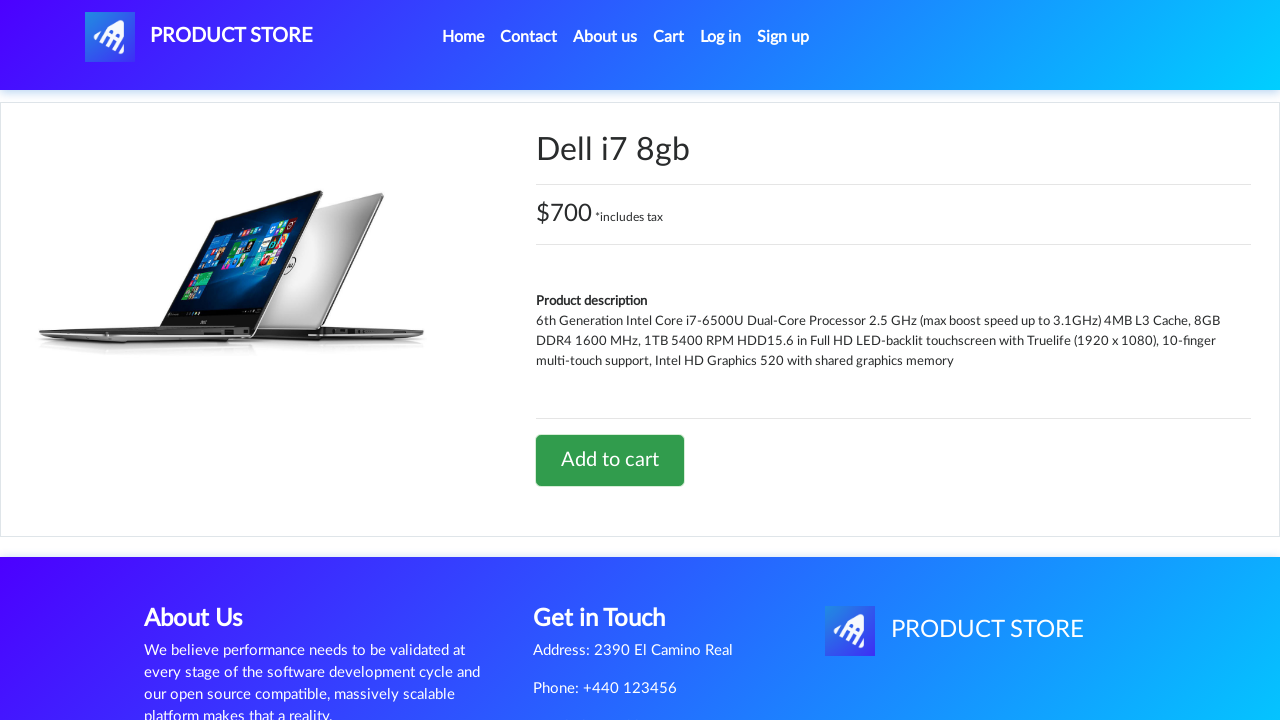

Waited for add to cart confirmation
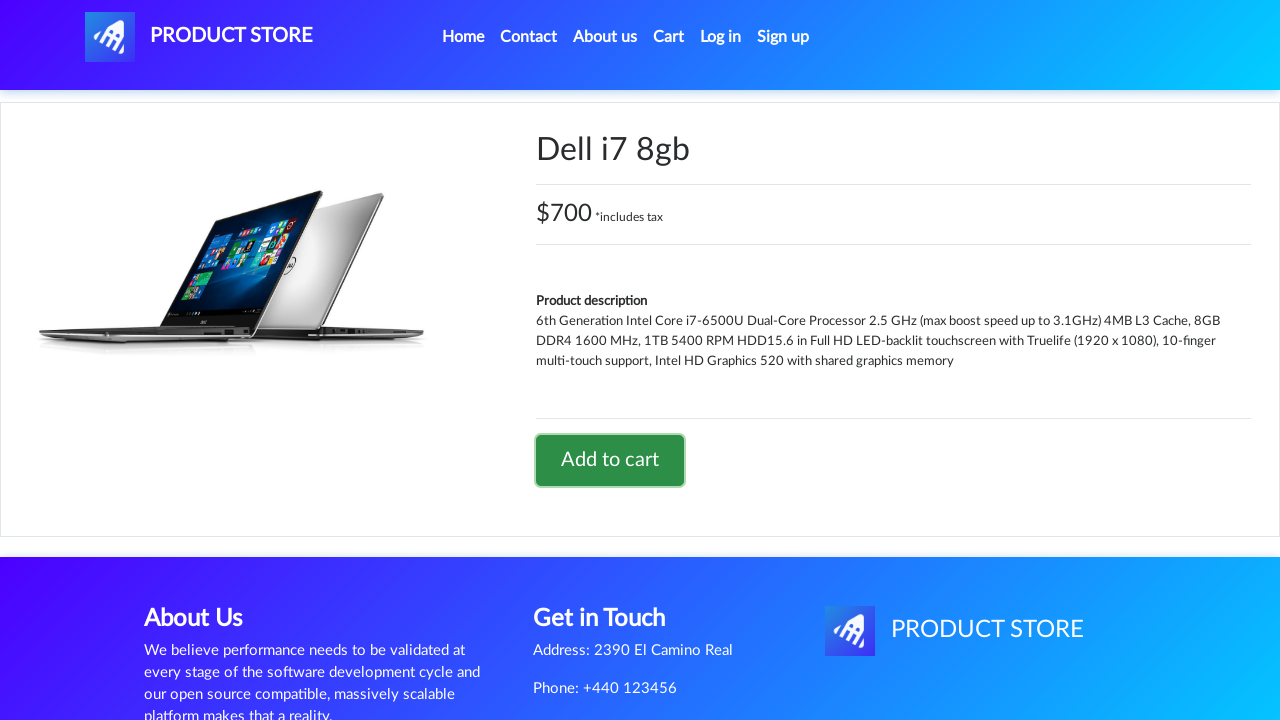

Handled add to cart alert dialog for Dell product
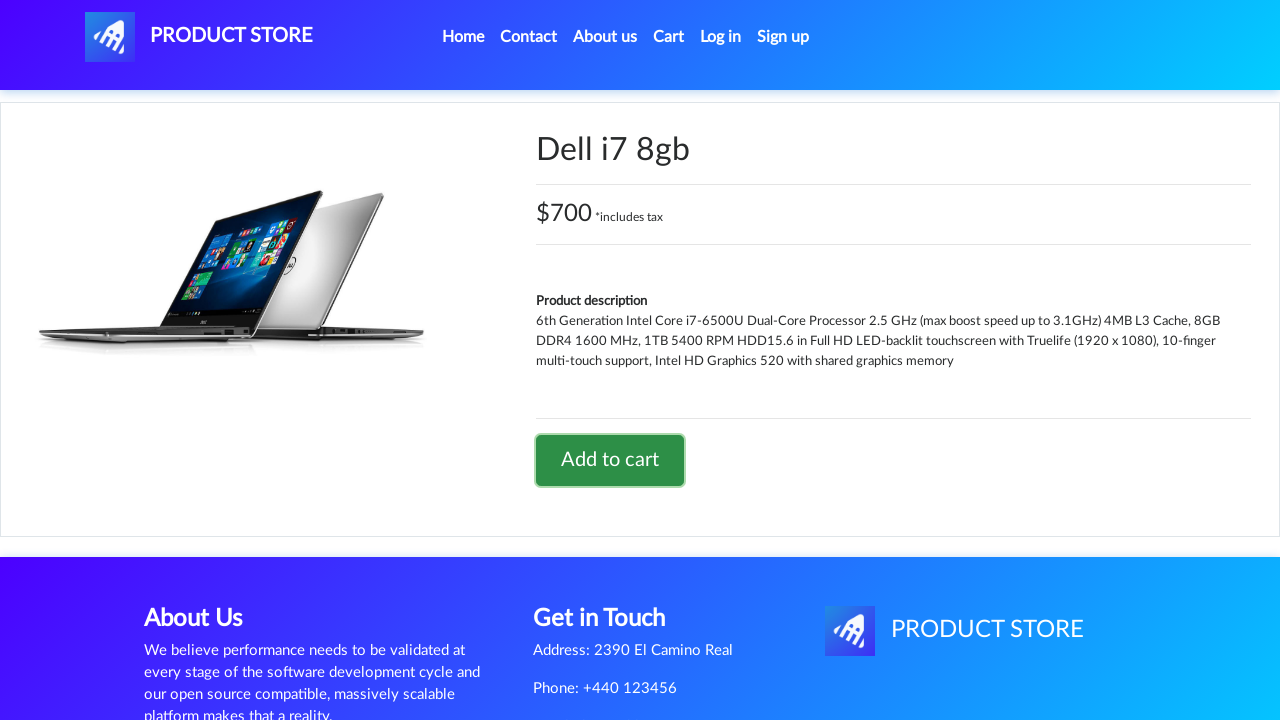

Clicked home link to return to main page at (463, 37) on #navbarExample > ul > li:nth-child(1) > a
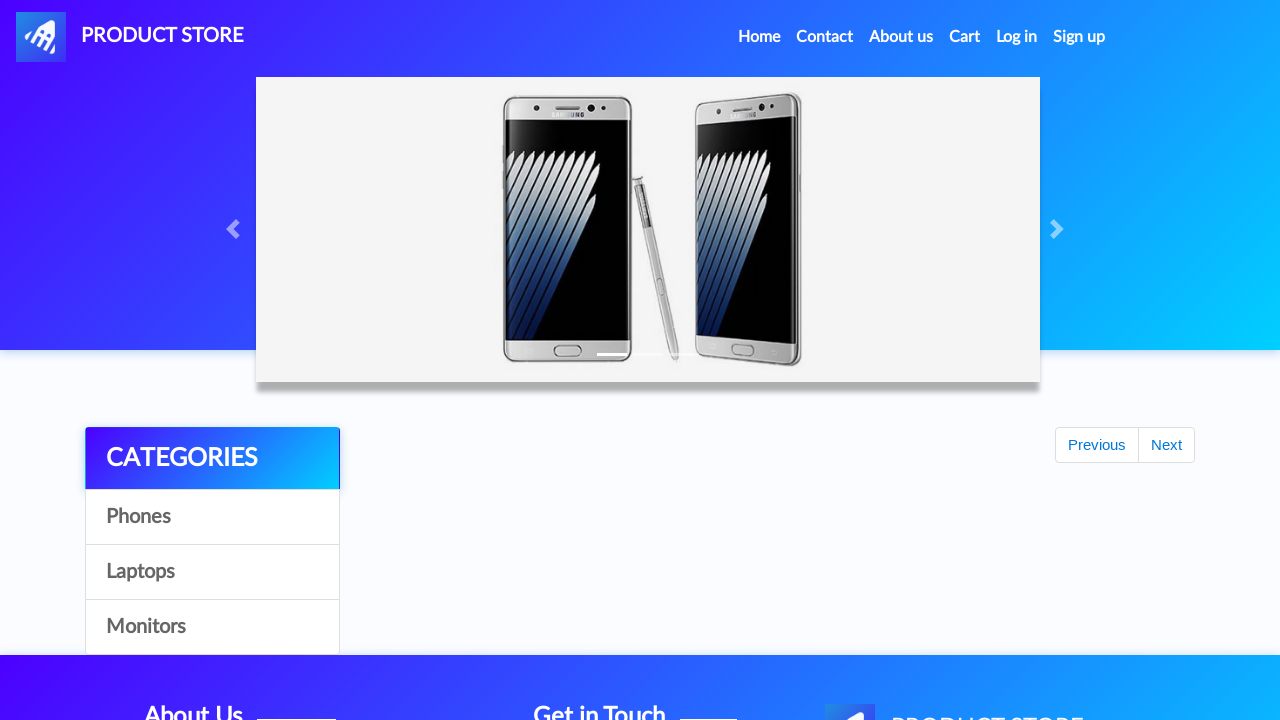

Waited for home page to load
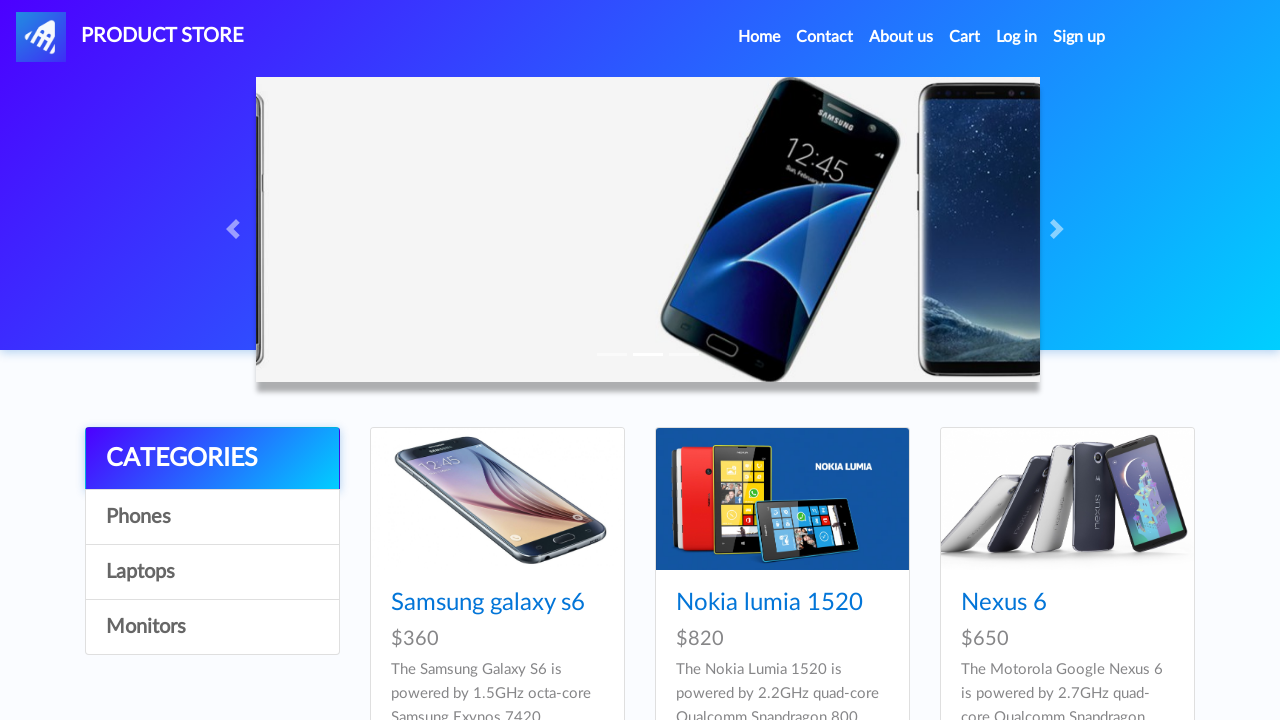

Clicked on Cart link at (965, 37) on #cartur
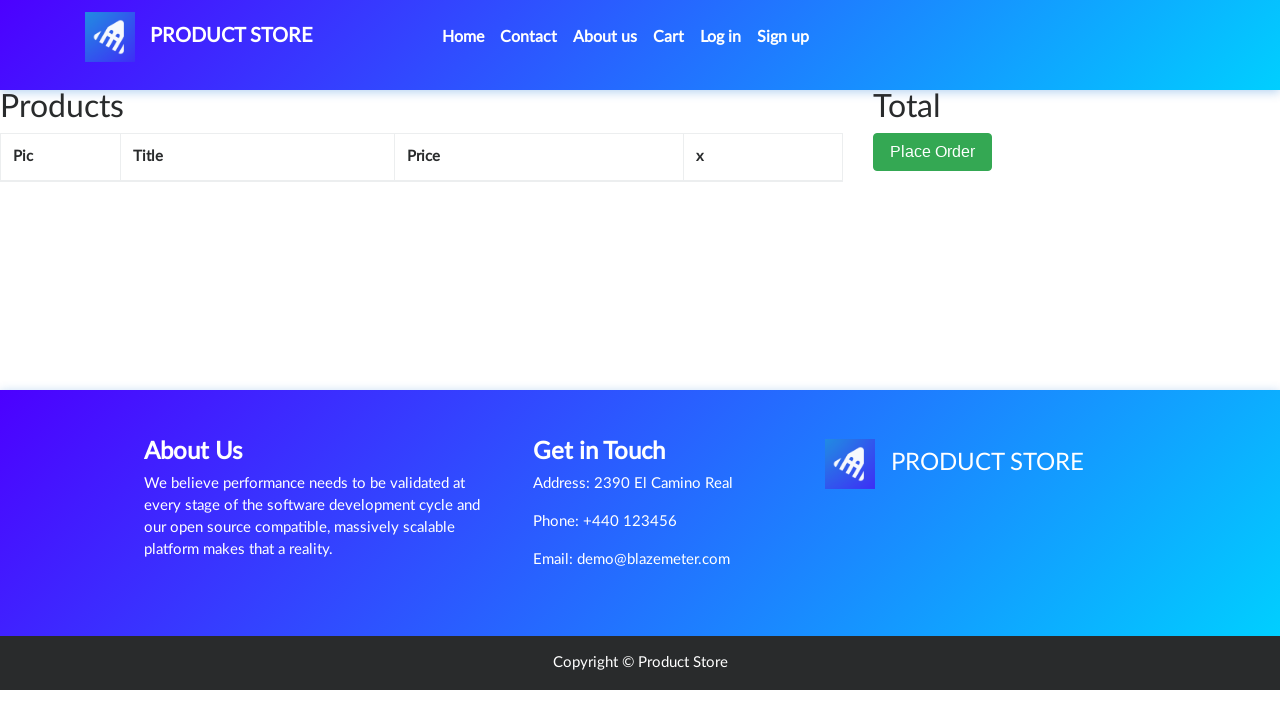

Waited for cart page to load
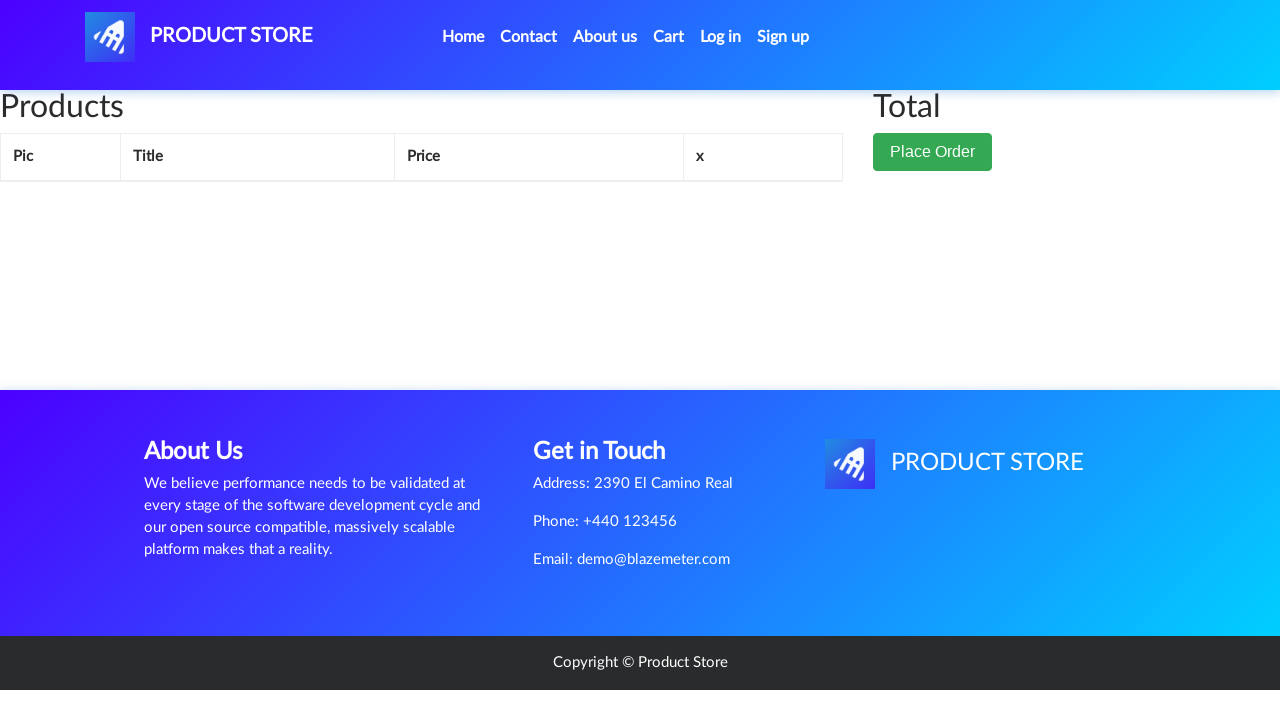

Removed Dell i7 8gb from cart at (666, 330) on #tbodyid > tr >> nth=1 >> td:nth-child(4) > a
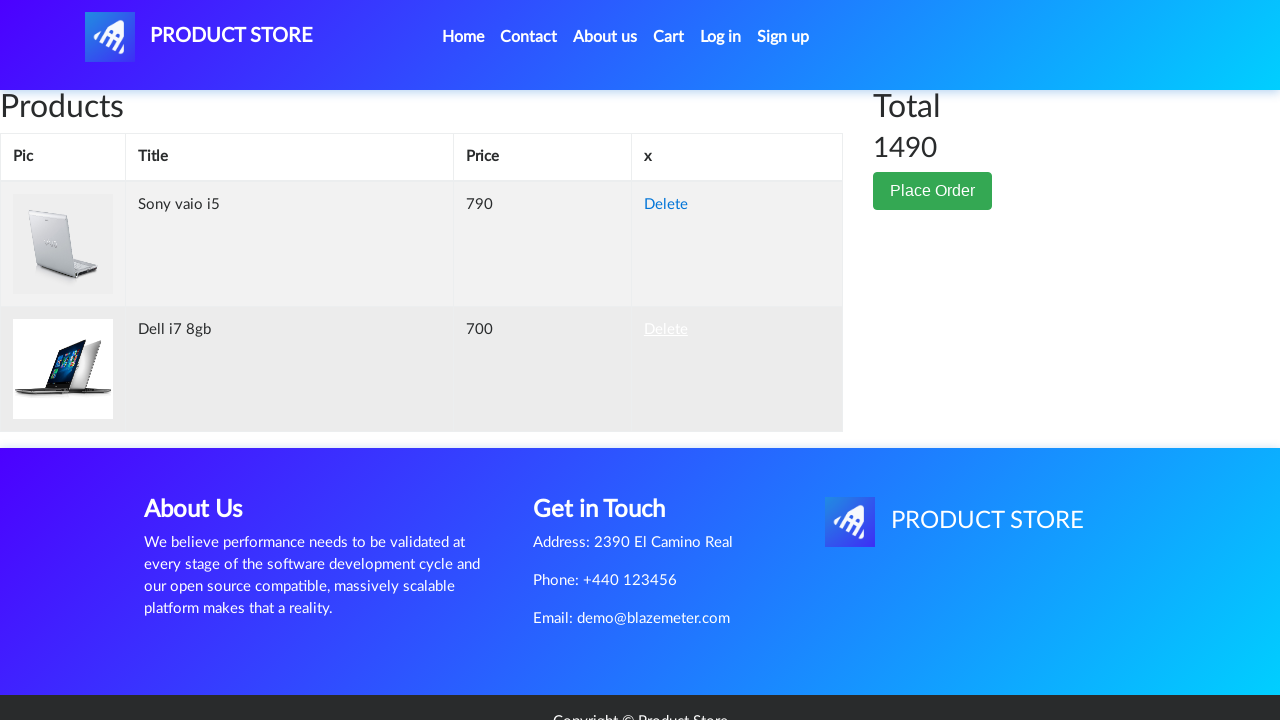

Waited for item removal confirmation
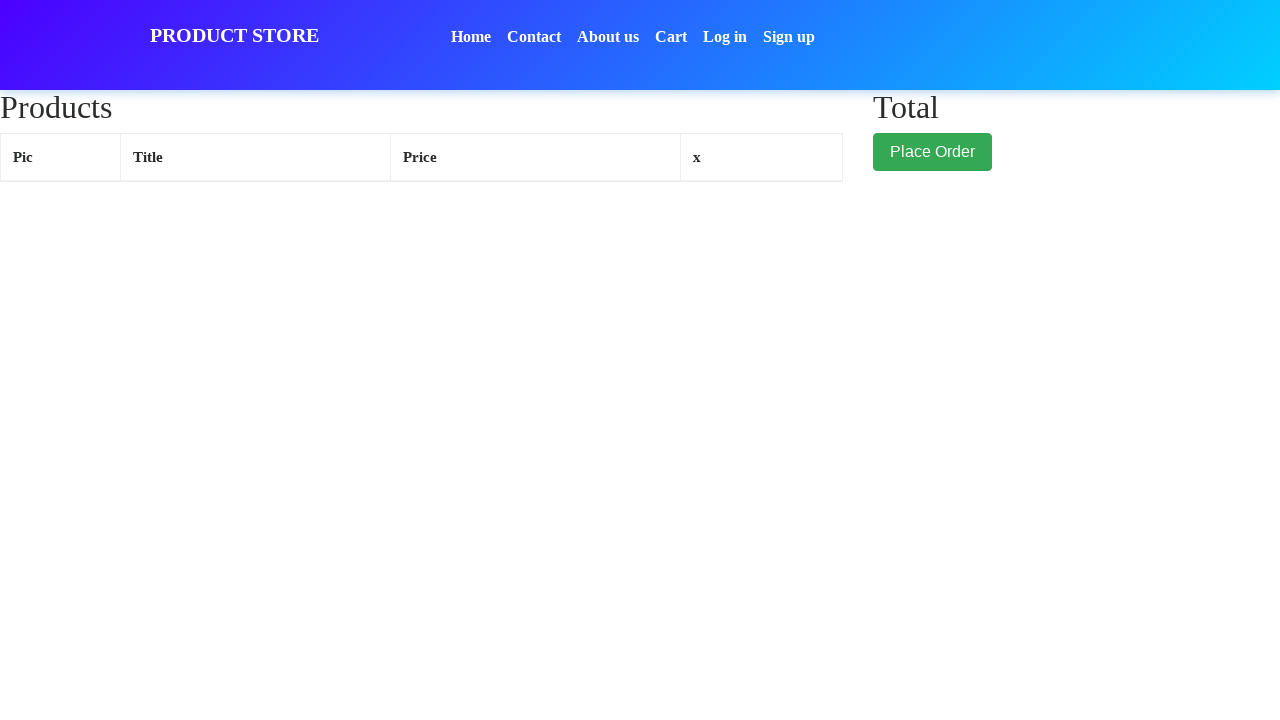

Clicked Place Order button at (933, 152) on .btn.btn-success
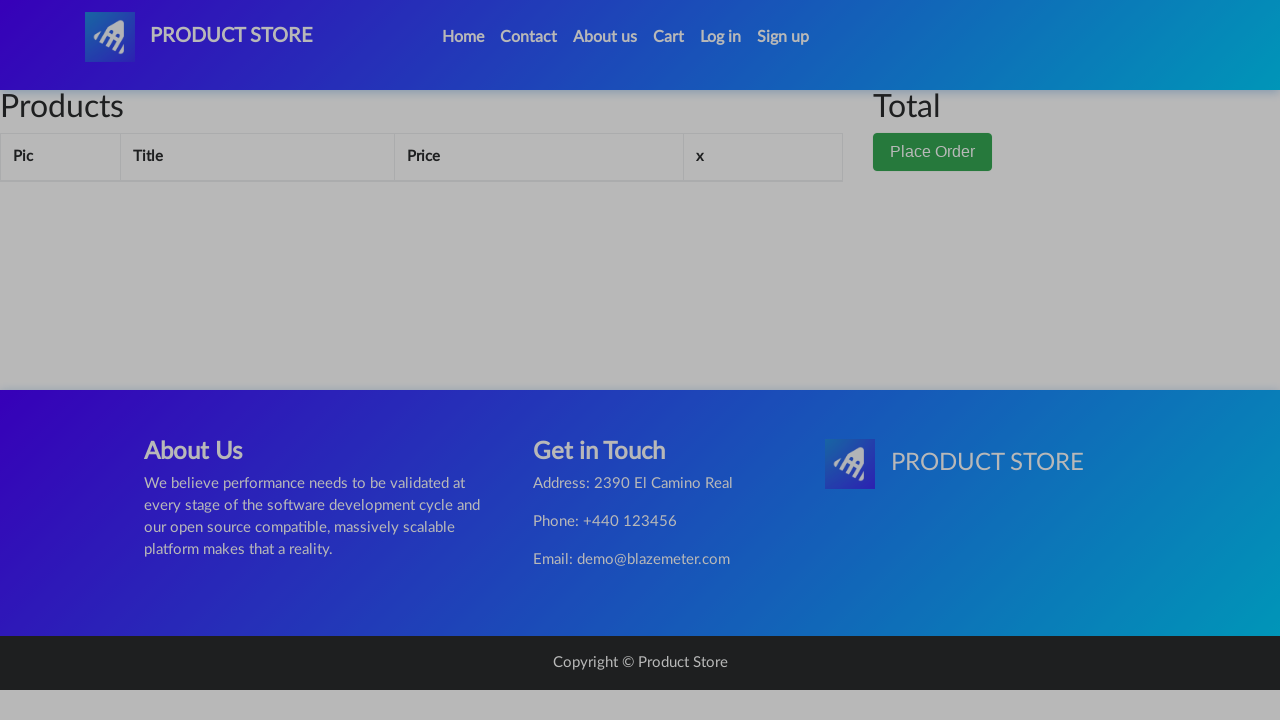

Waited for order form to appear
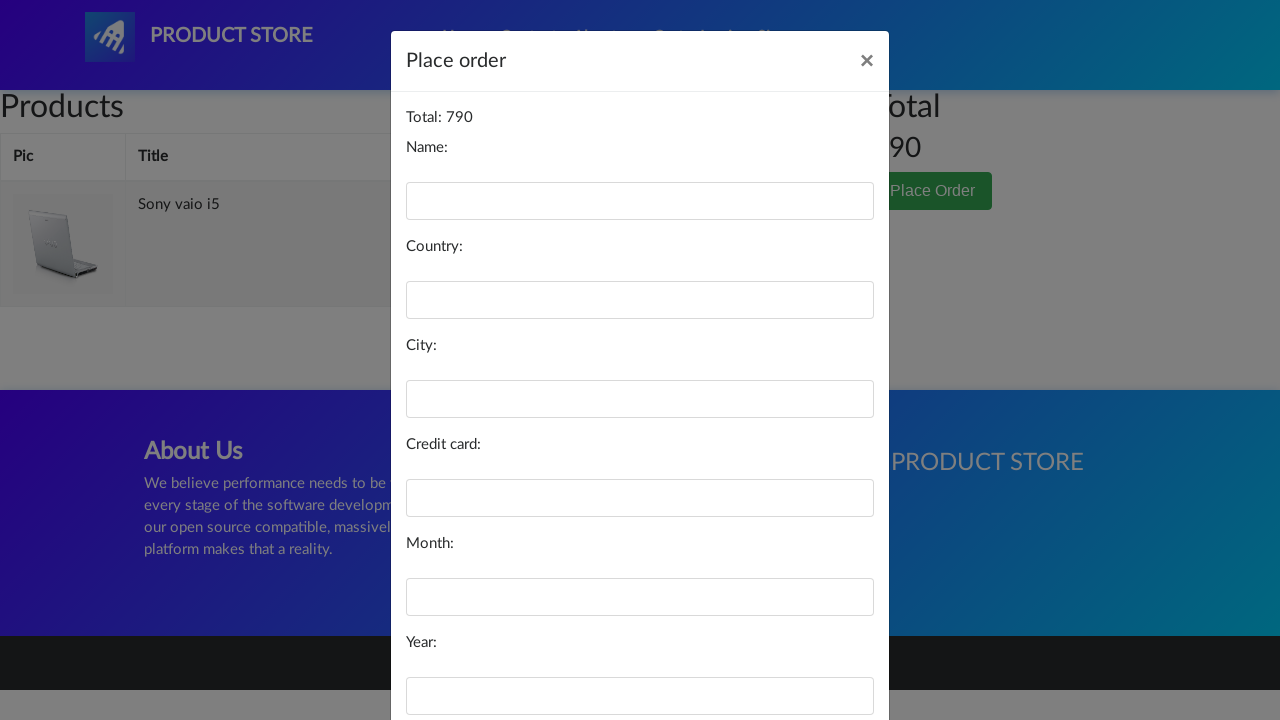

Filled name field with 'Aayush Jain' on #name
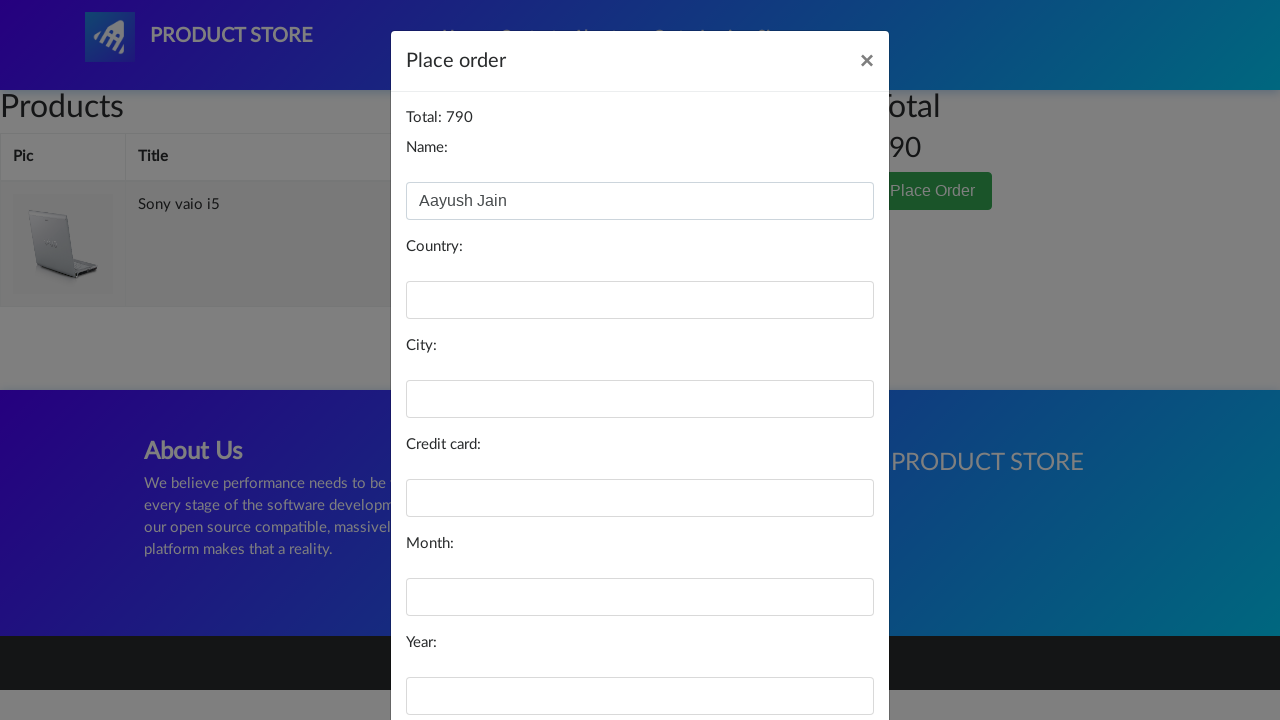

Filled country field with 'India' on #country
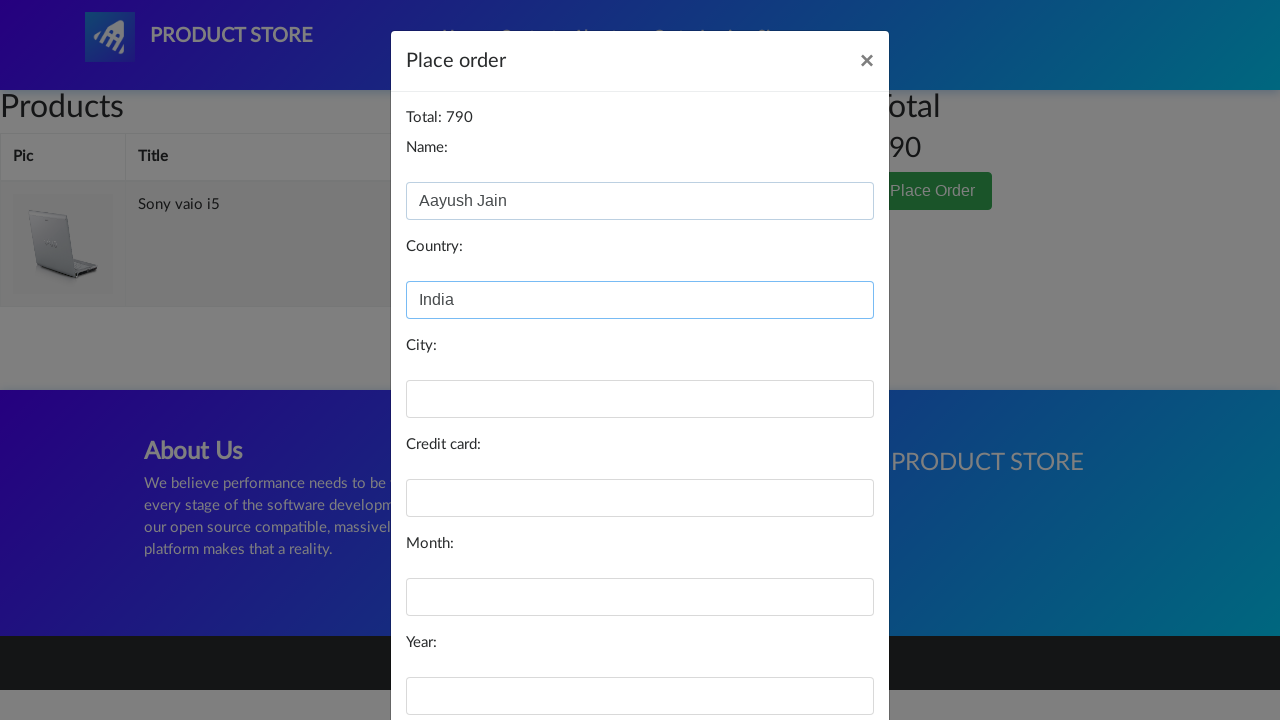

Filled city field with 'Delhi' on #city
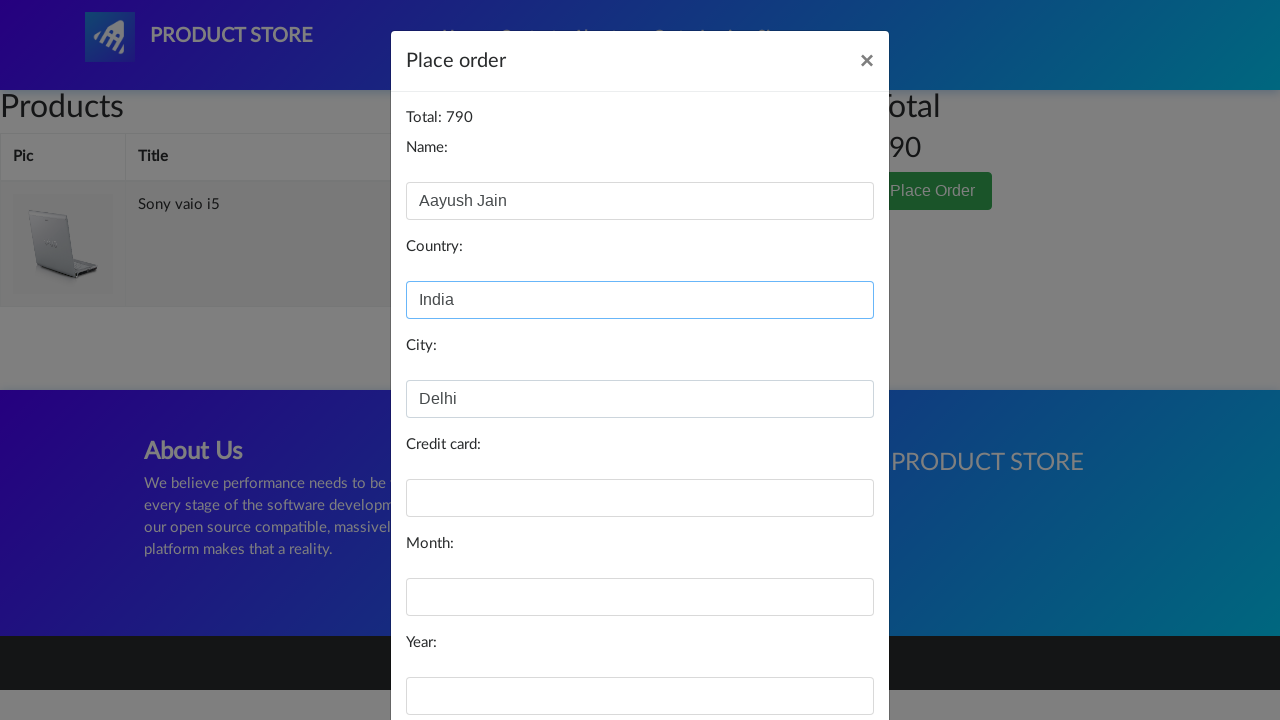

Filled card field with credit card number on #card
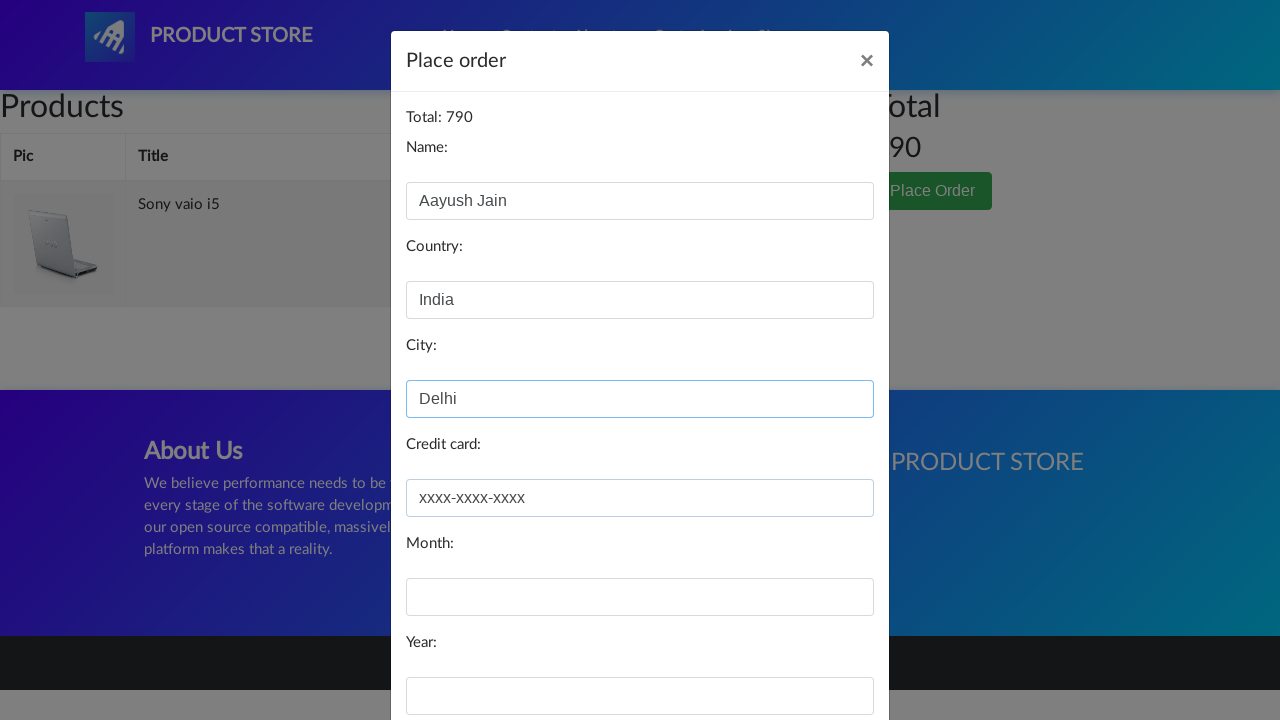

Filled month field with 'August' on #month
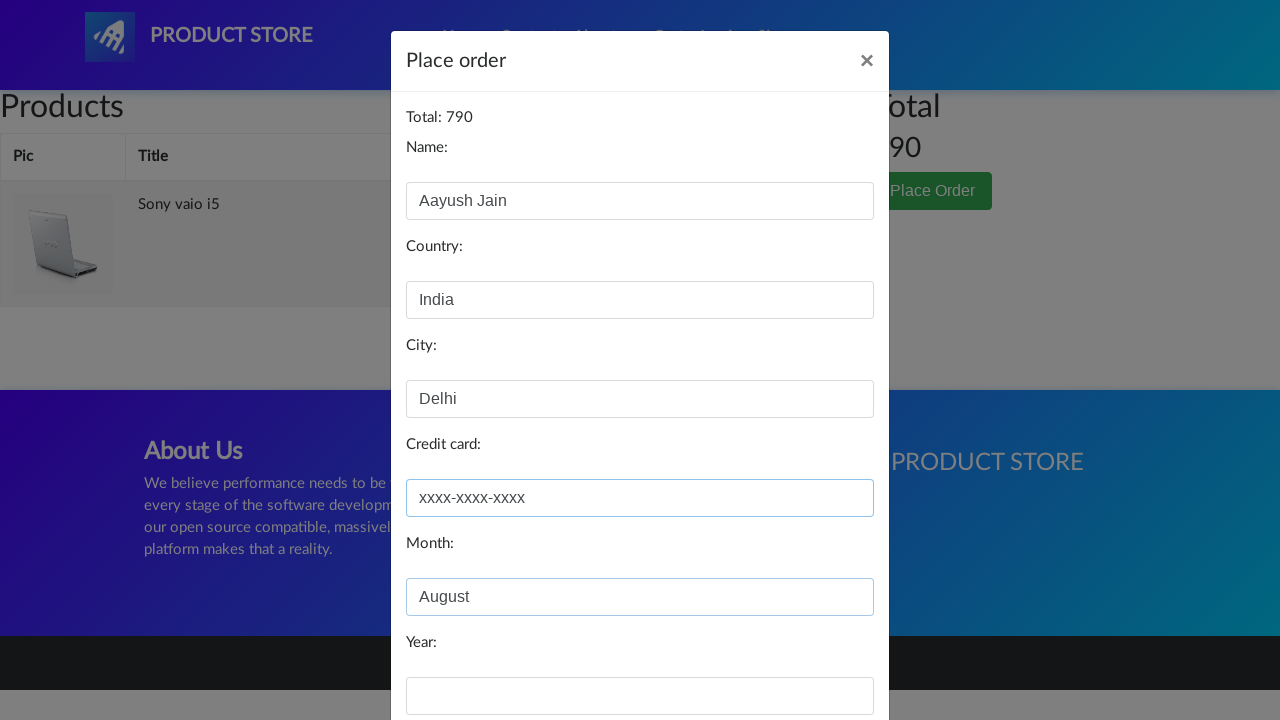

Filled year field with '2020' on #year
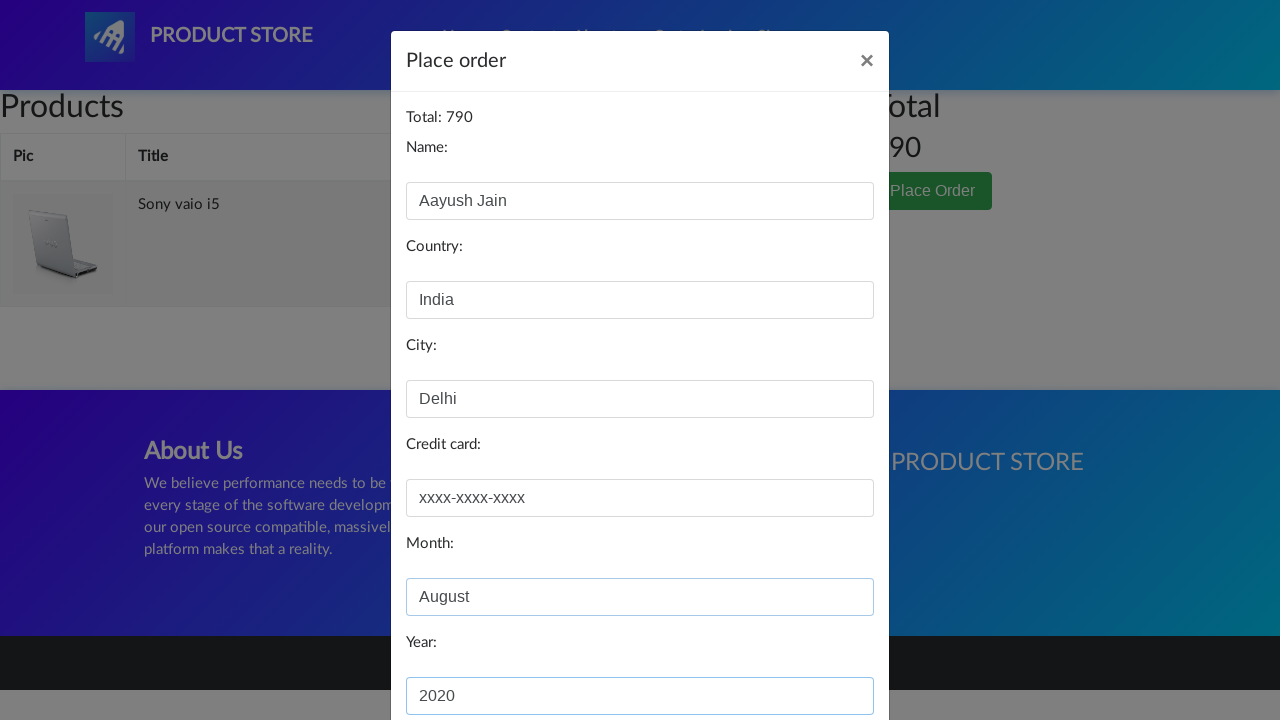

Waited for form completion
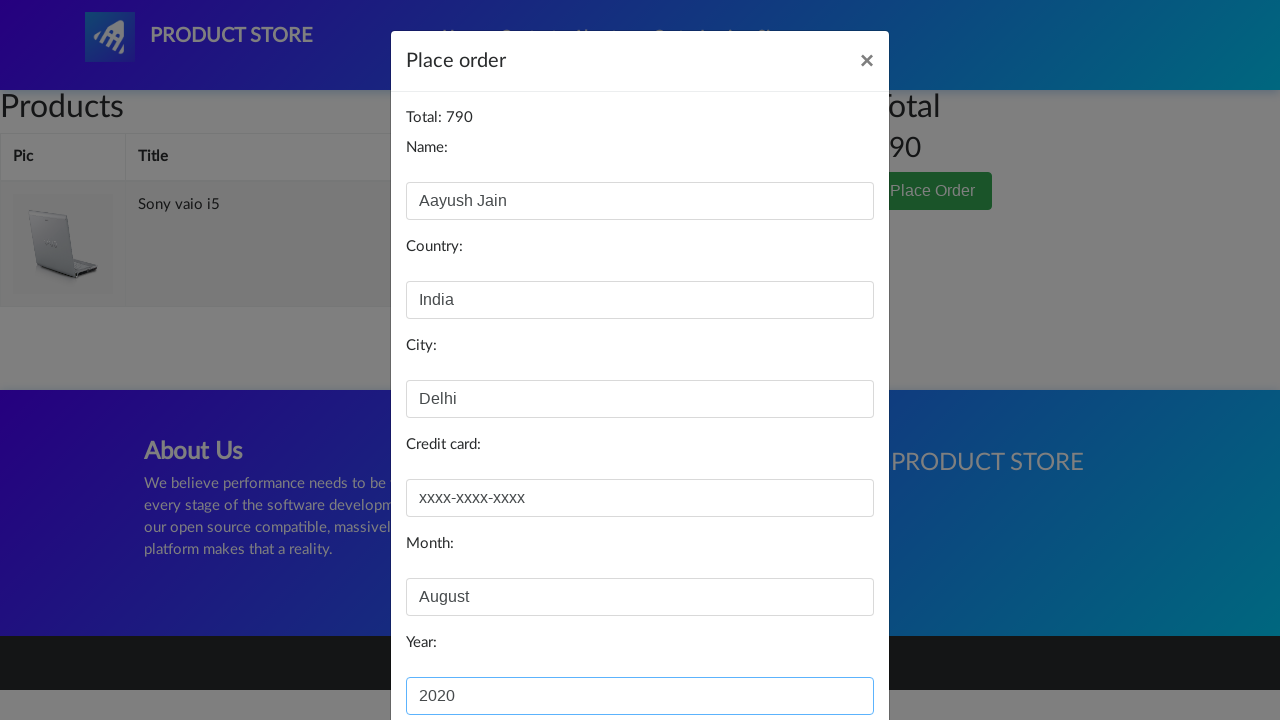

Clicked Purchase button to submit order at (823, 655) on #orderModal > div > div > div.modal-footer > button:nth-child(2)
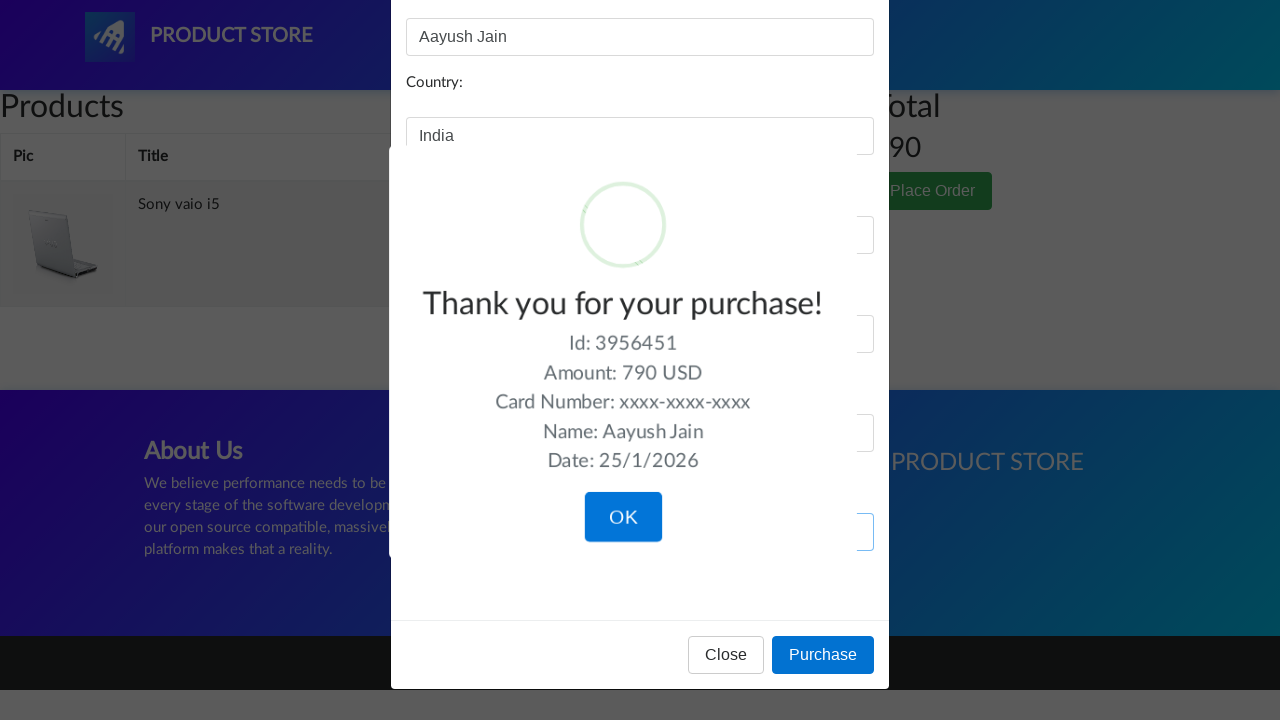

Waited for purchase confirmation
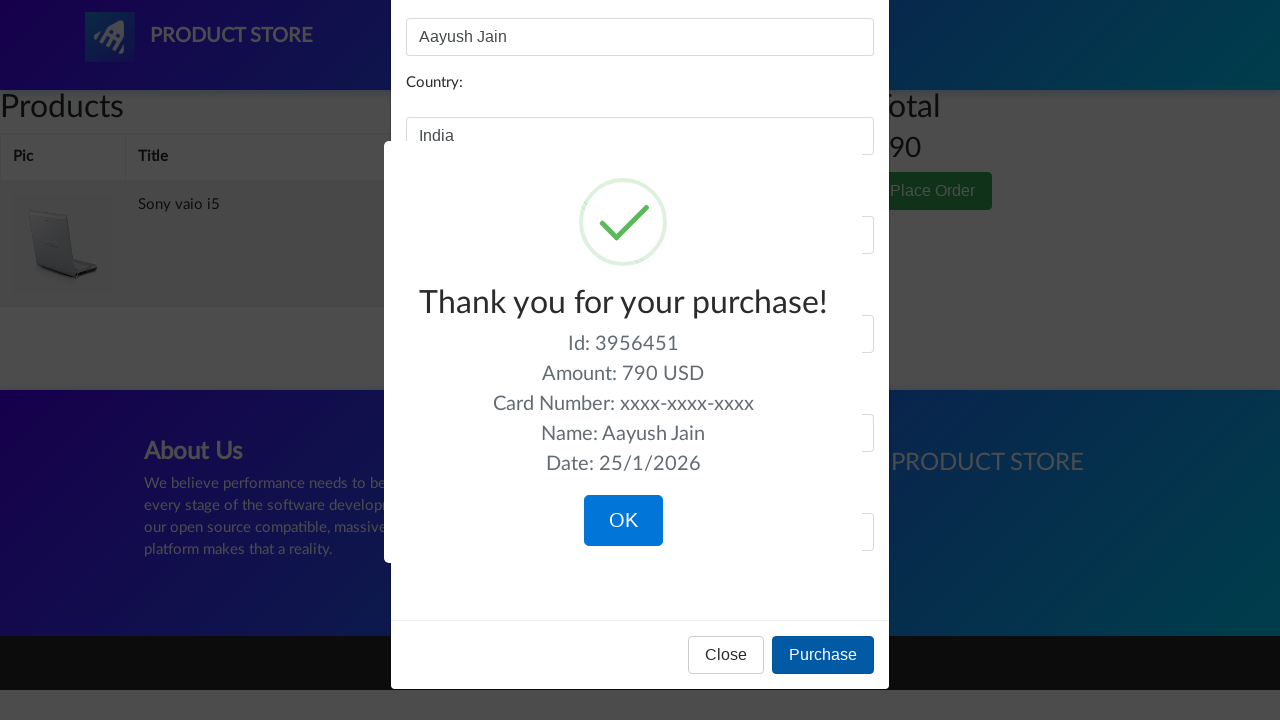

Verified order amount is 790 USD
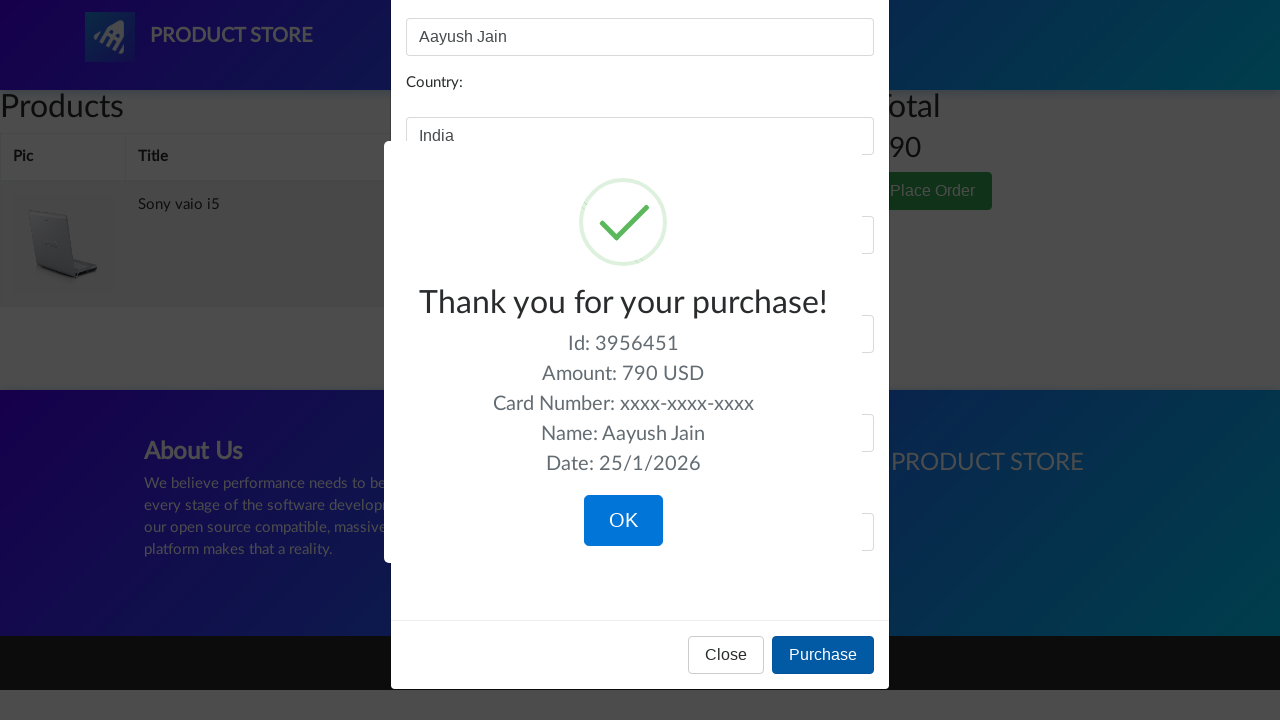

Waited before closing confirmation dialog
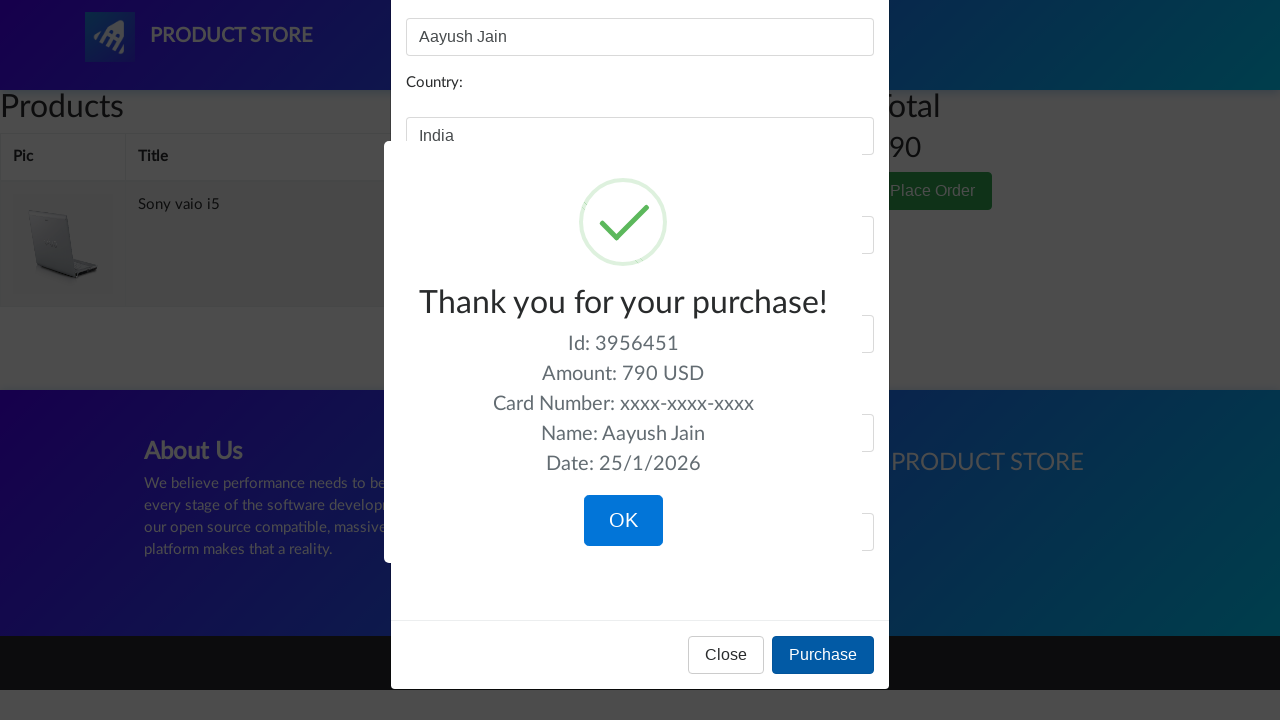

Clicked OK button on order confirmation dialog at (623, 521) on body > div.sweet-alert > div.sa-button-container > div > button
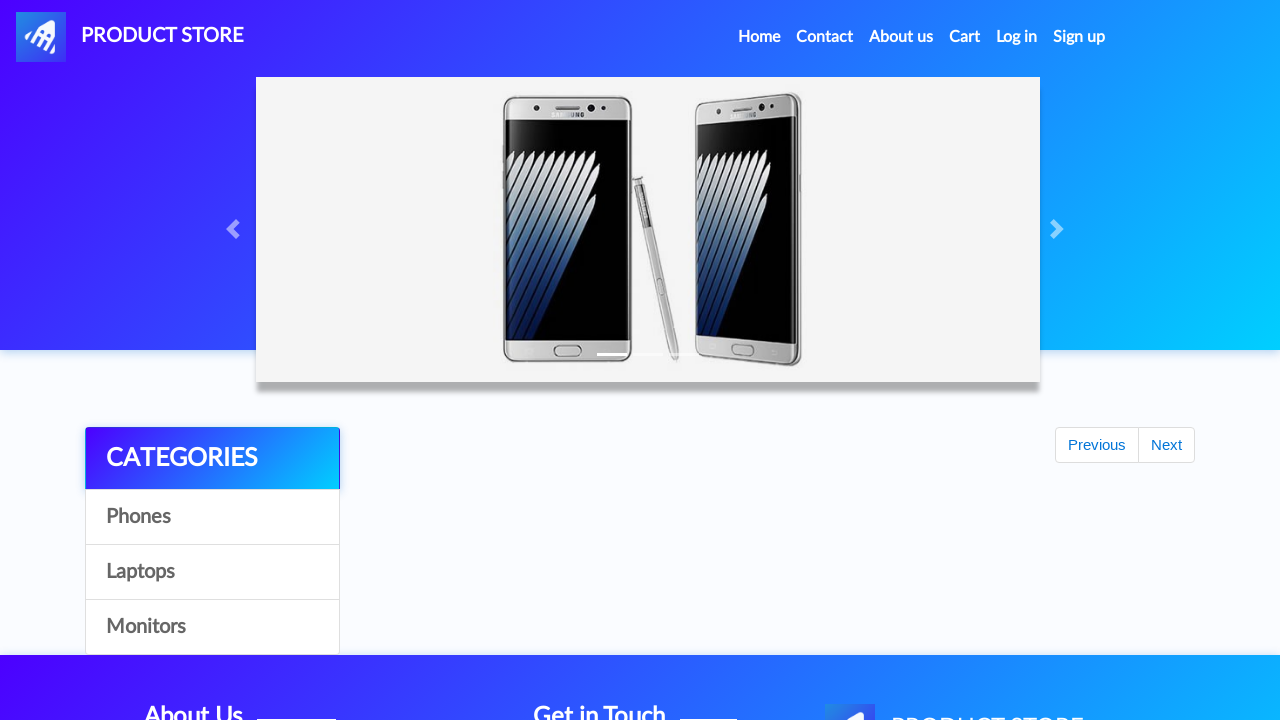

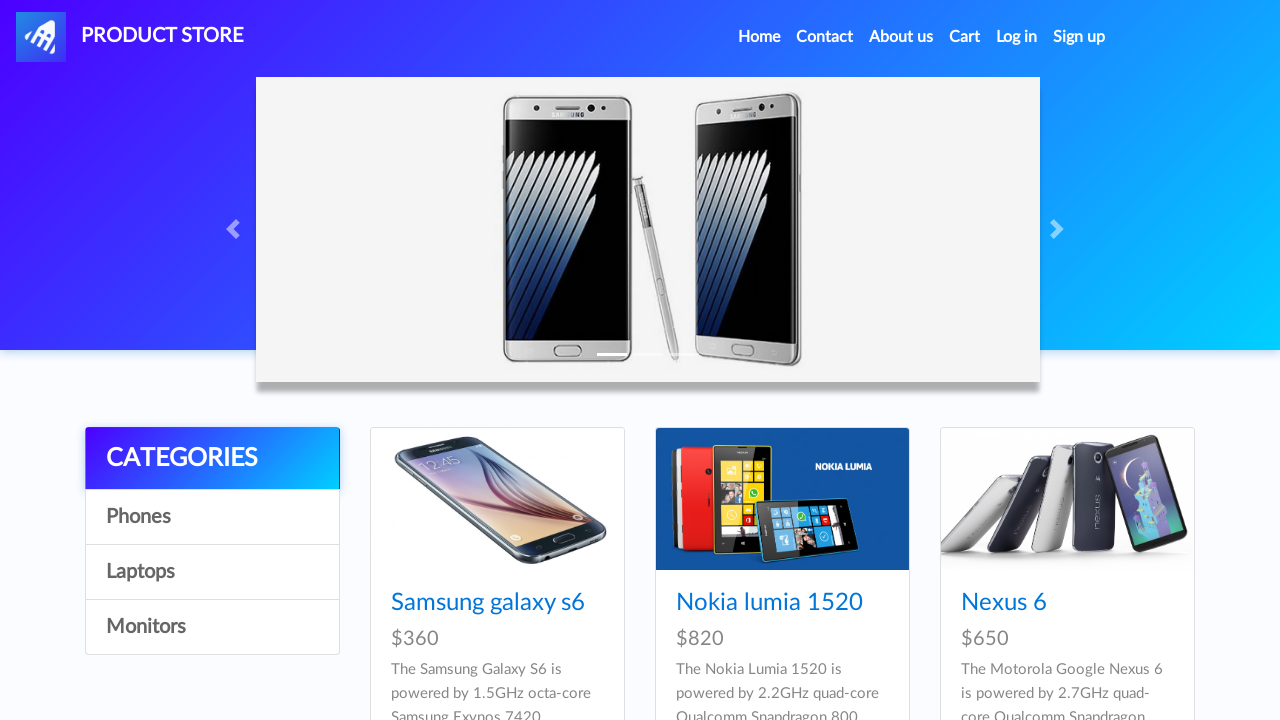